Tests selecting checkboxes for rows matching a specific gender (male) by filtering table rows and clicking corresponding checkboxes

Starting URL: https://vins-udemy.s3.amazonaws.com/java/html/java8-stream-table-1.html

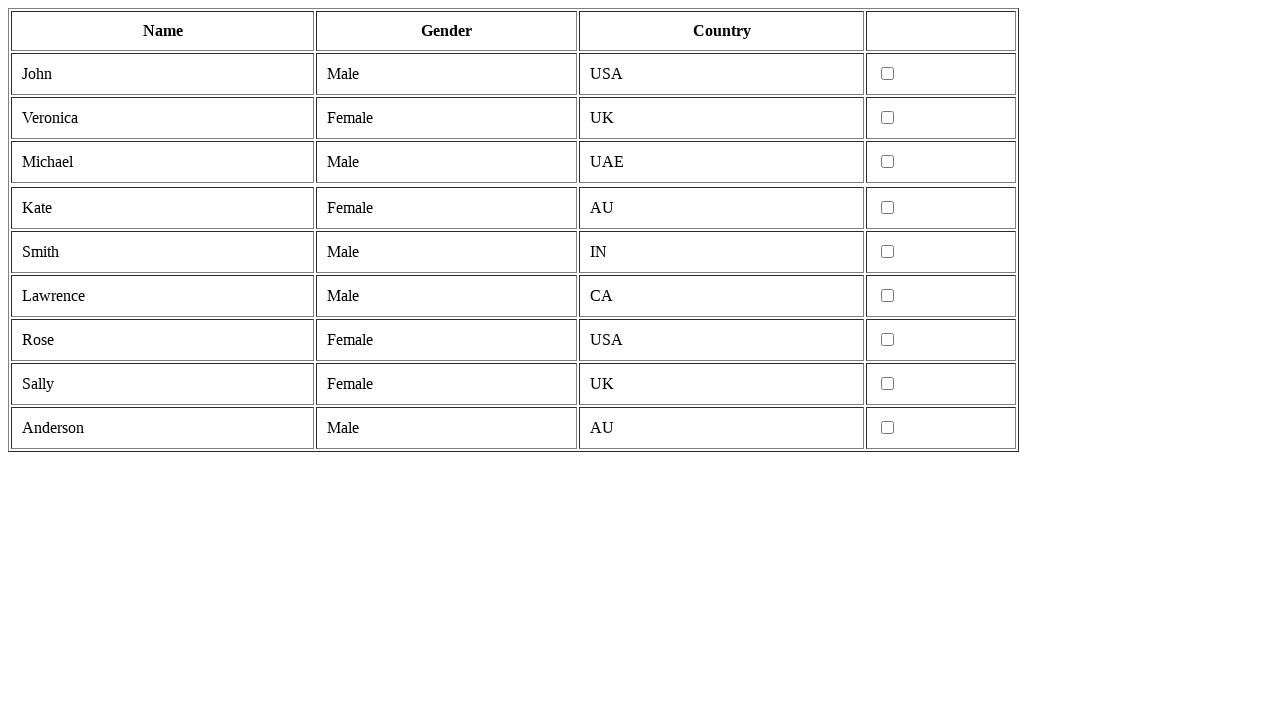

Located all table rows
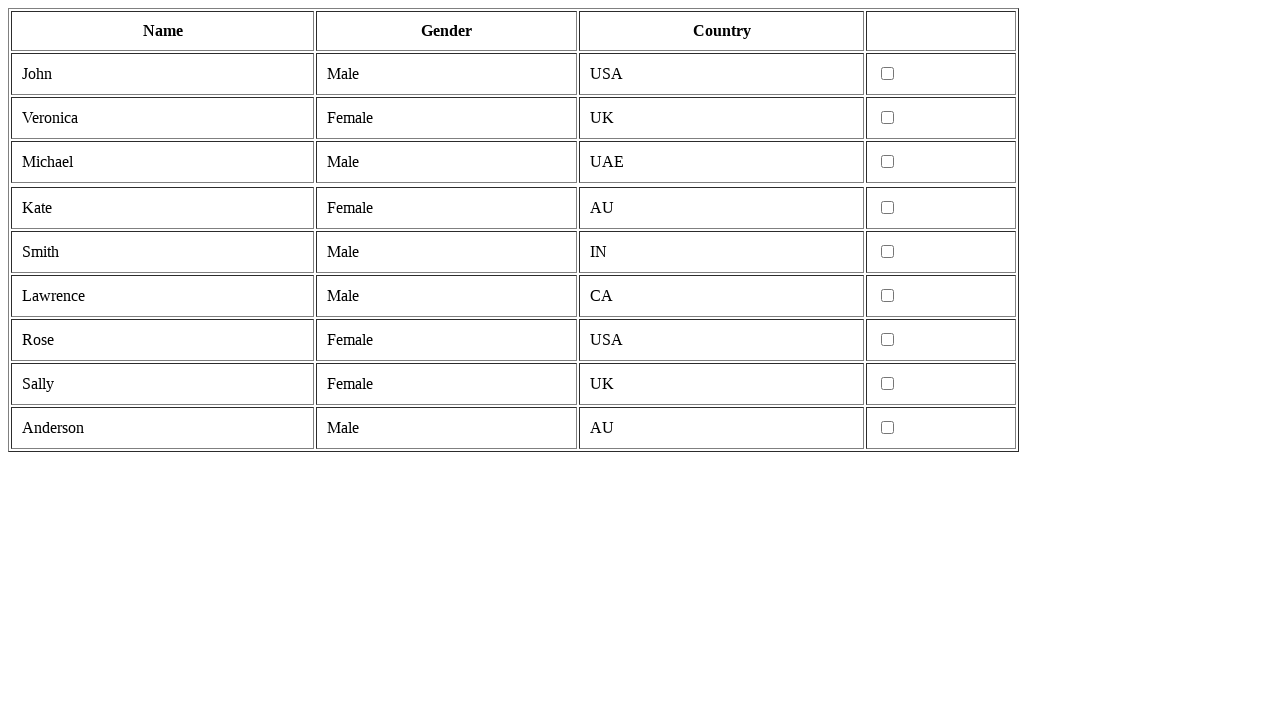

Counted 11 total table rows
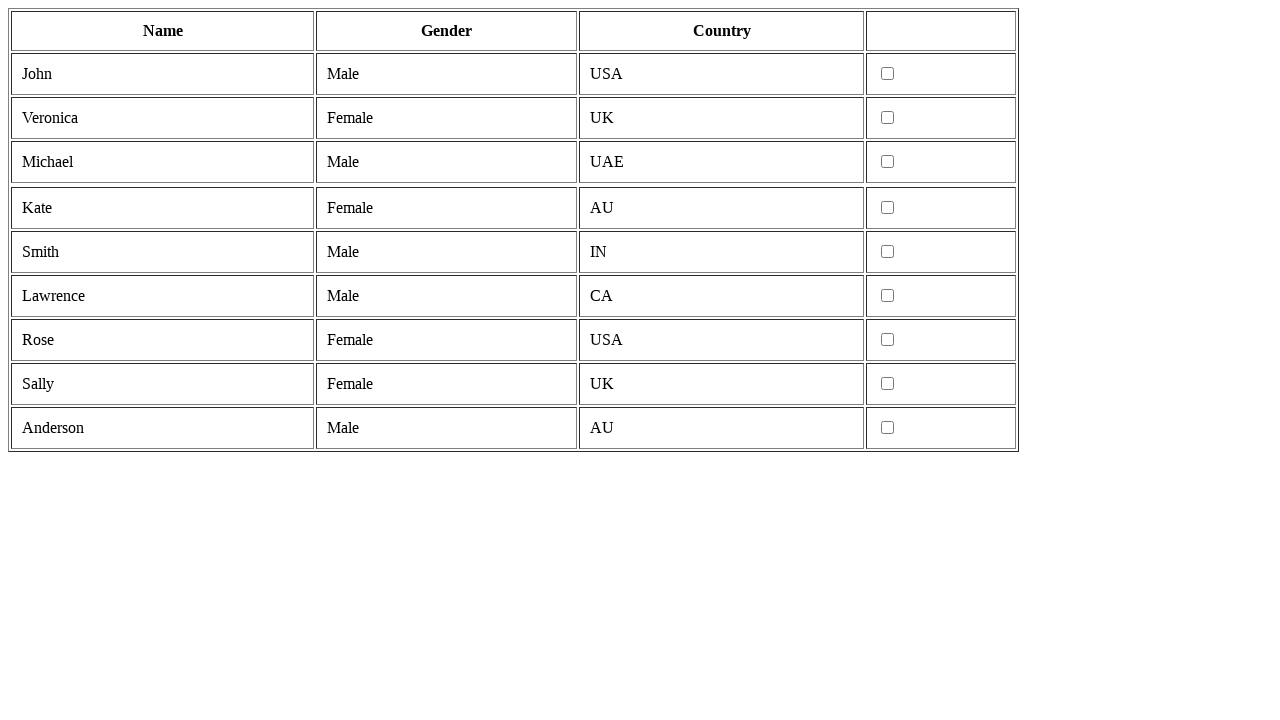

Selected row 1
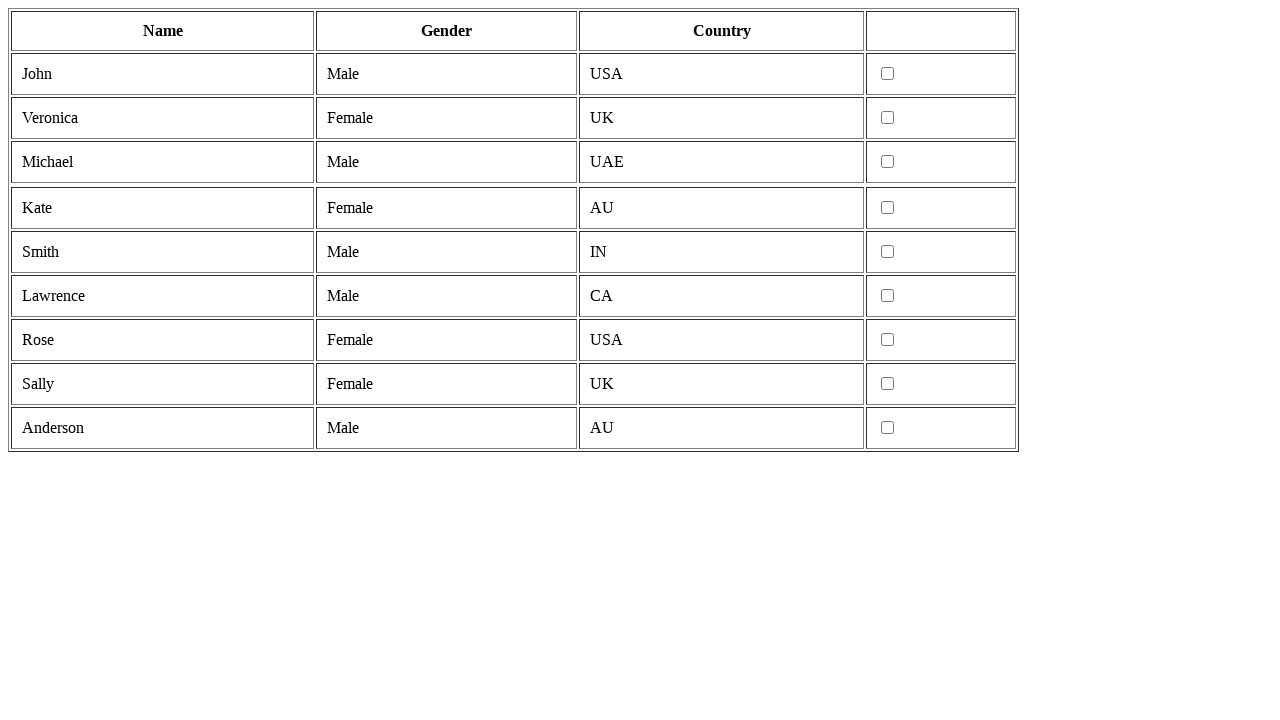

Located cells in row 1
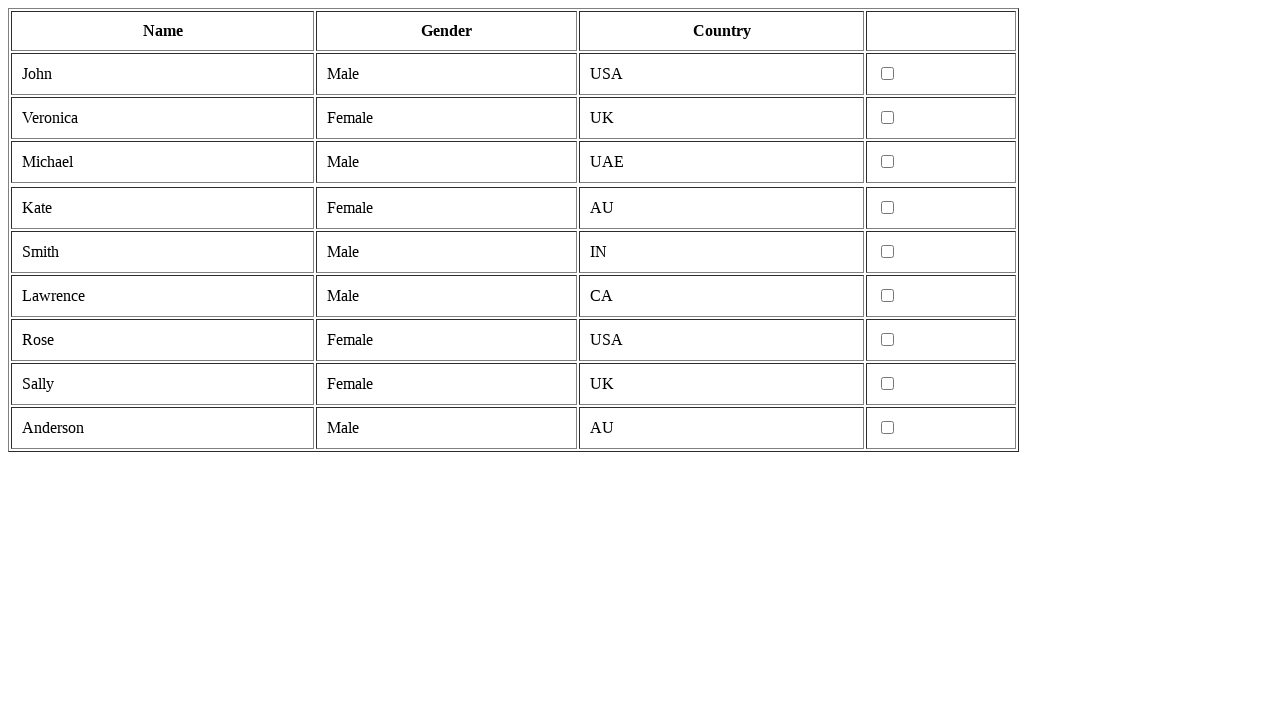

Located gender cell in row 1
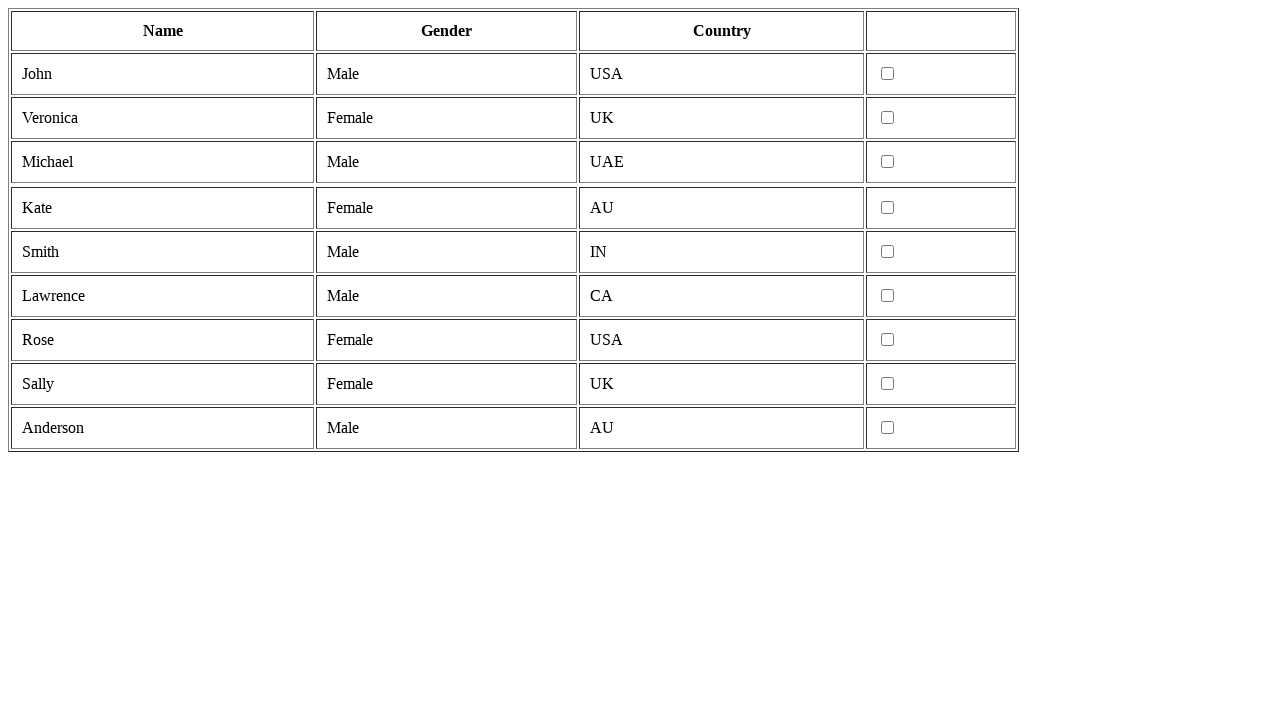

Row 1 matches gender 'male'
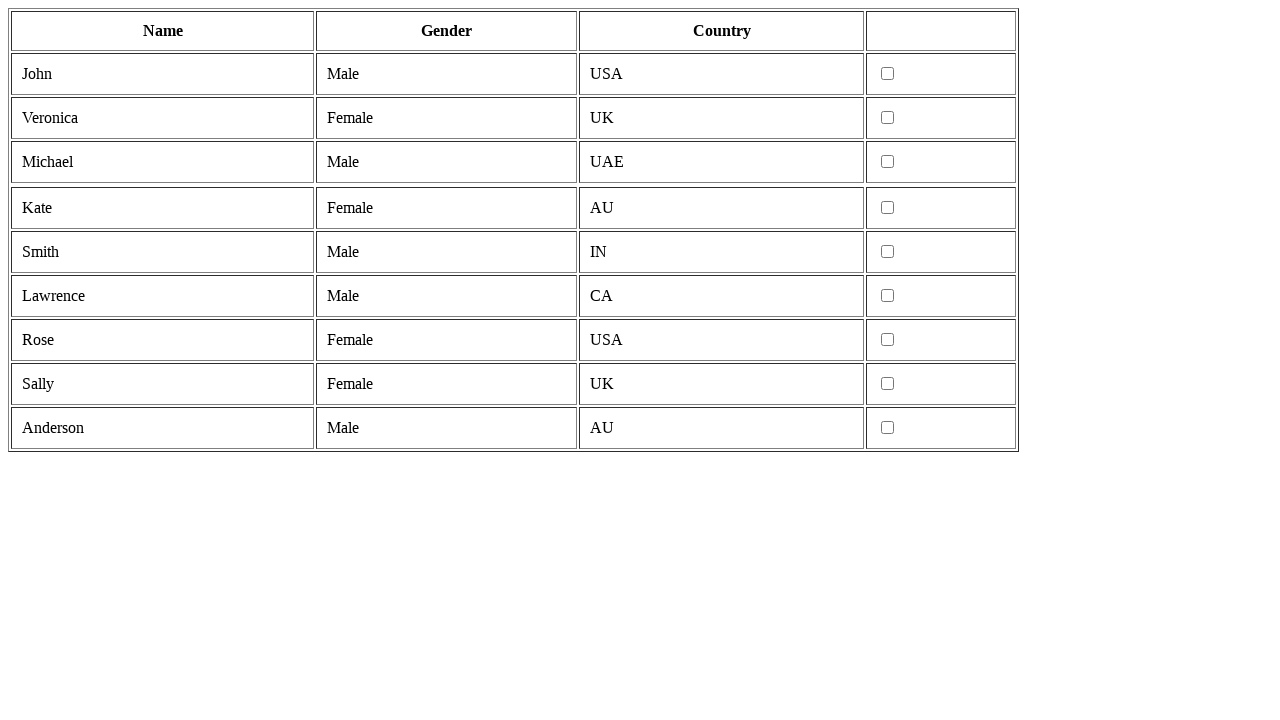

Located checkbox in row 1
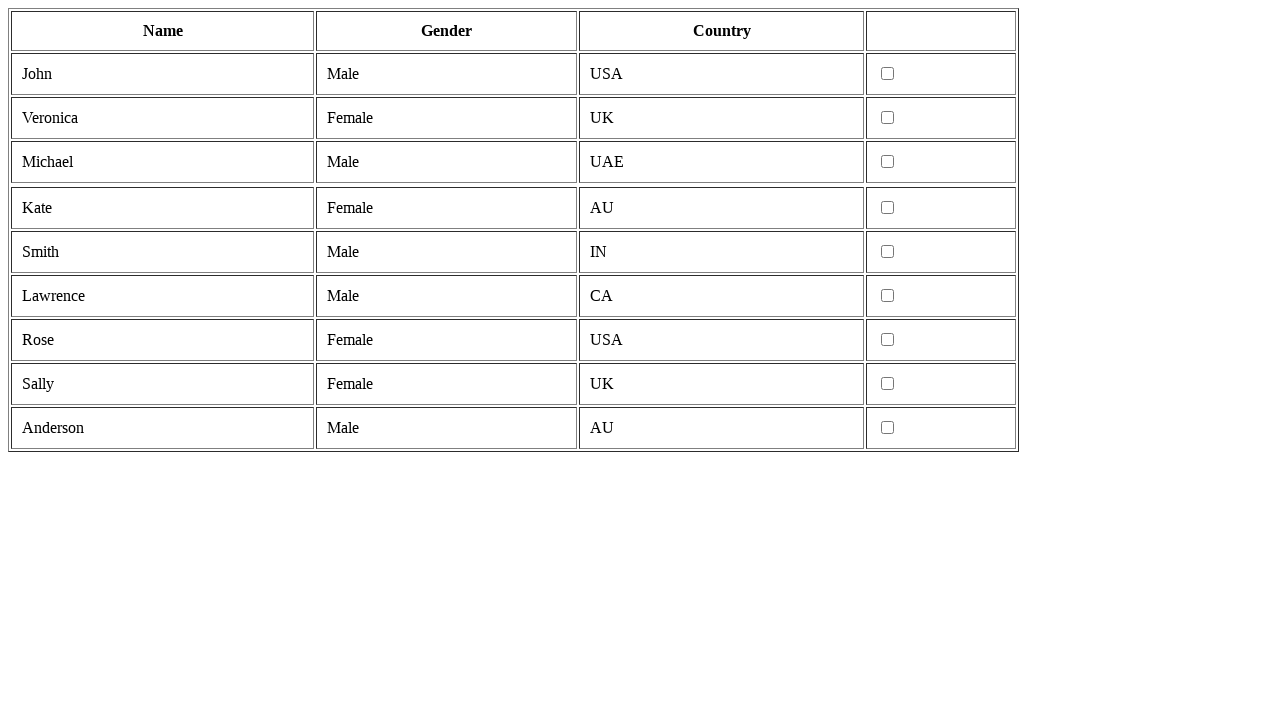

Clicked checkbox for male row 1 at (888, 74) on tr >> nth=1 >> td >> nth=3 >> input
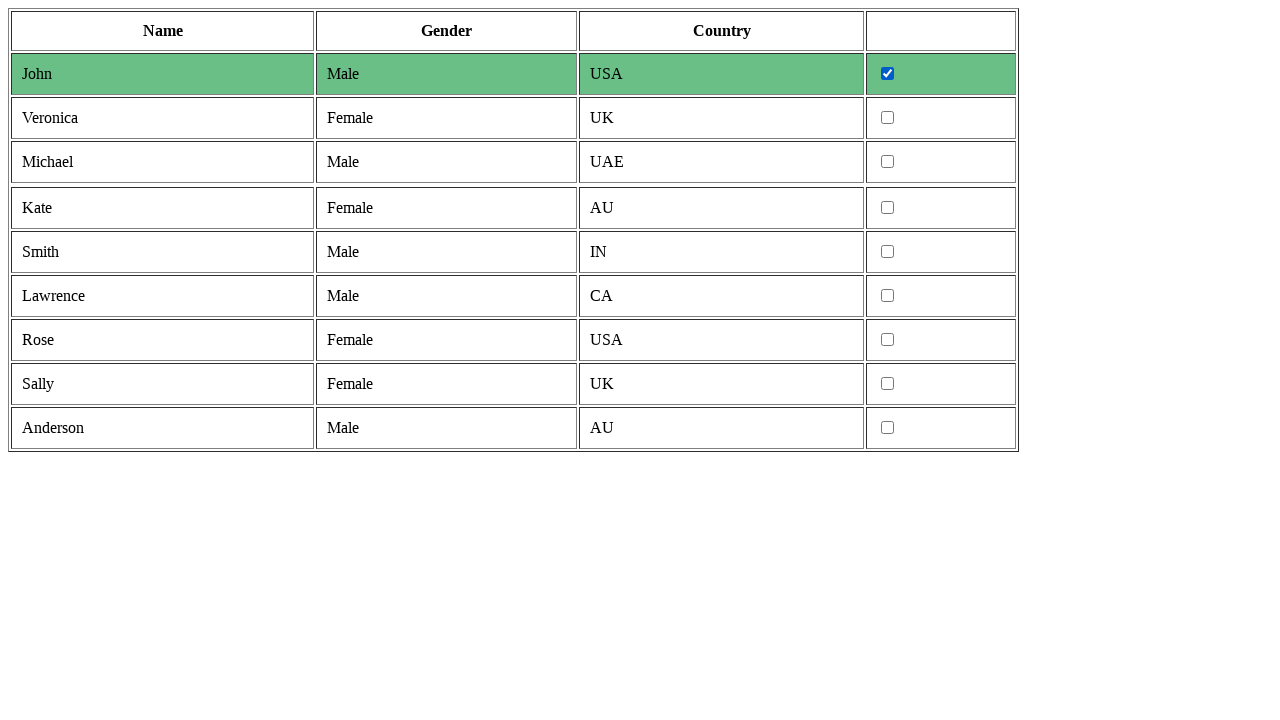

Selected row 2
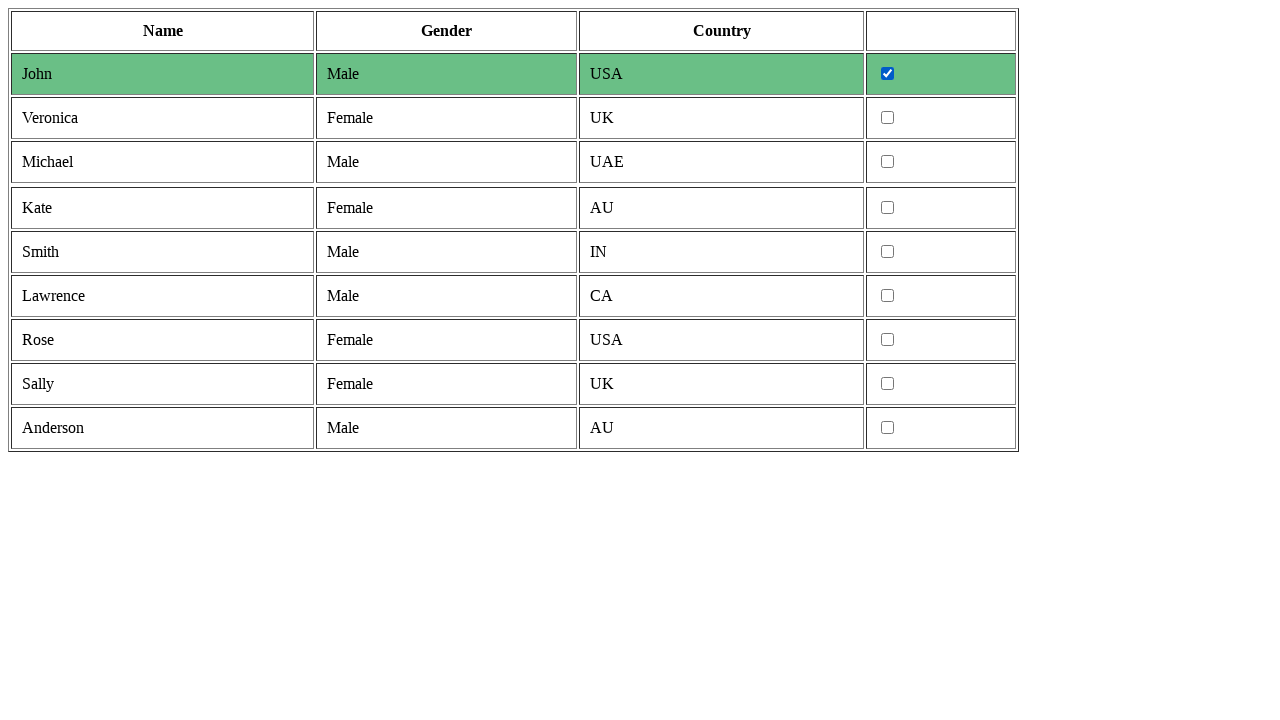

Located cells in row 2
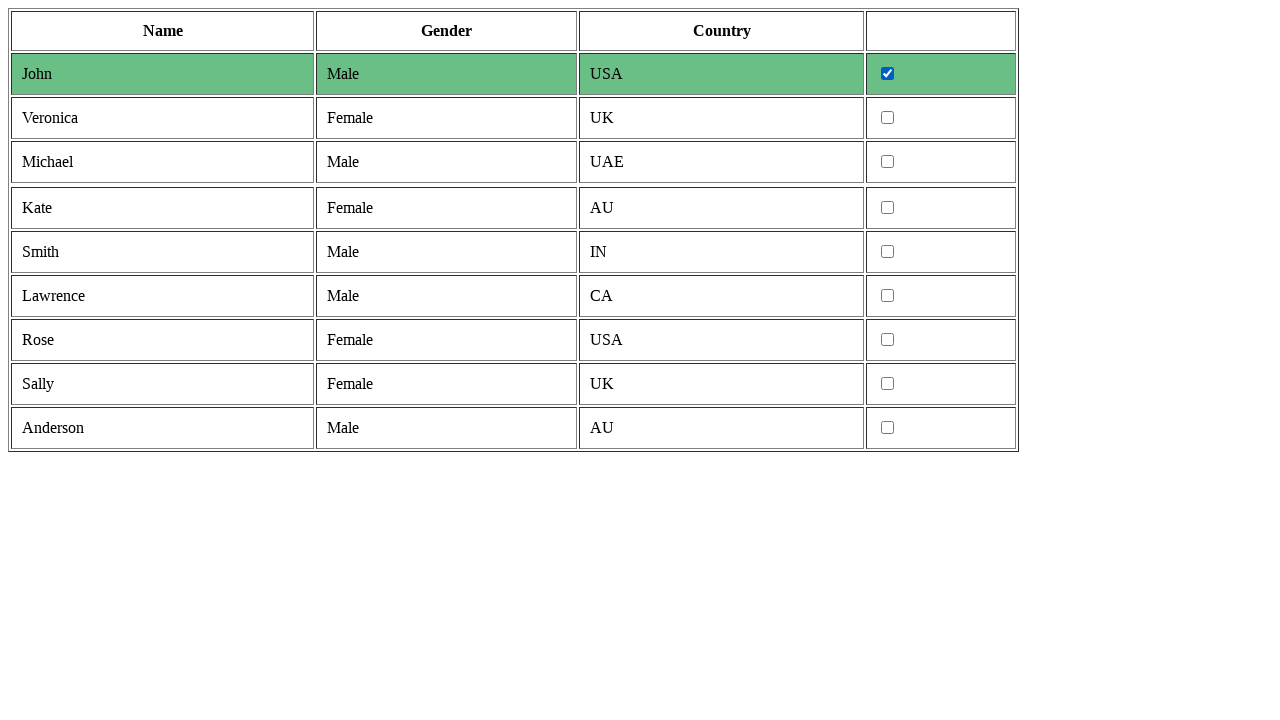

Located gender cell in row 2
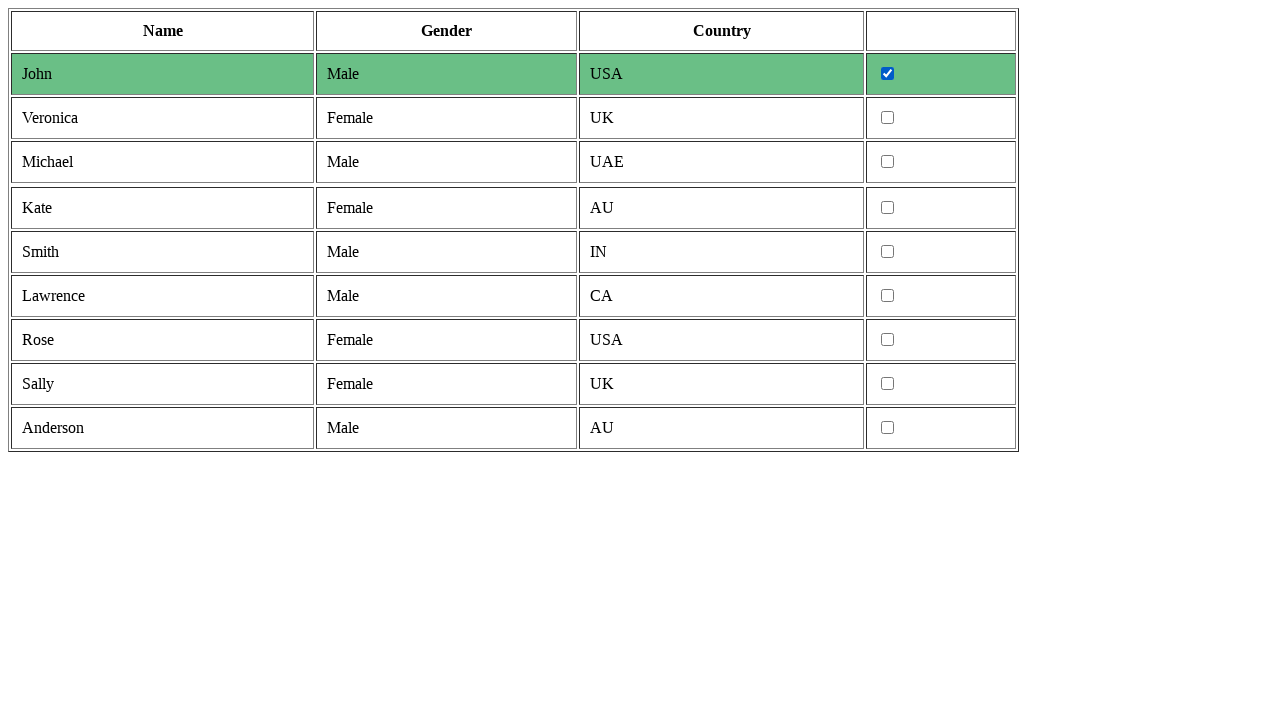

Selected row 3
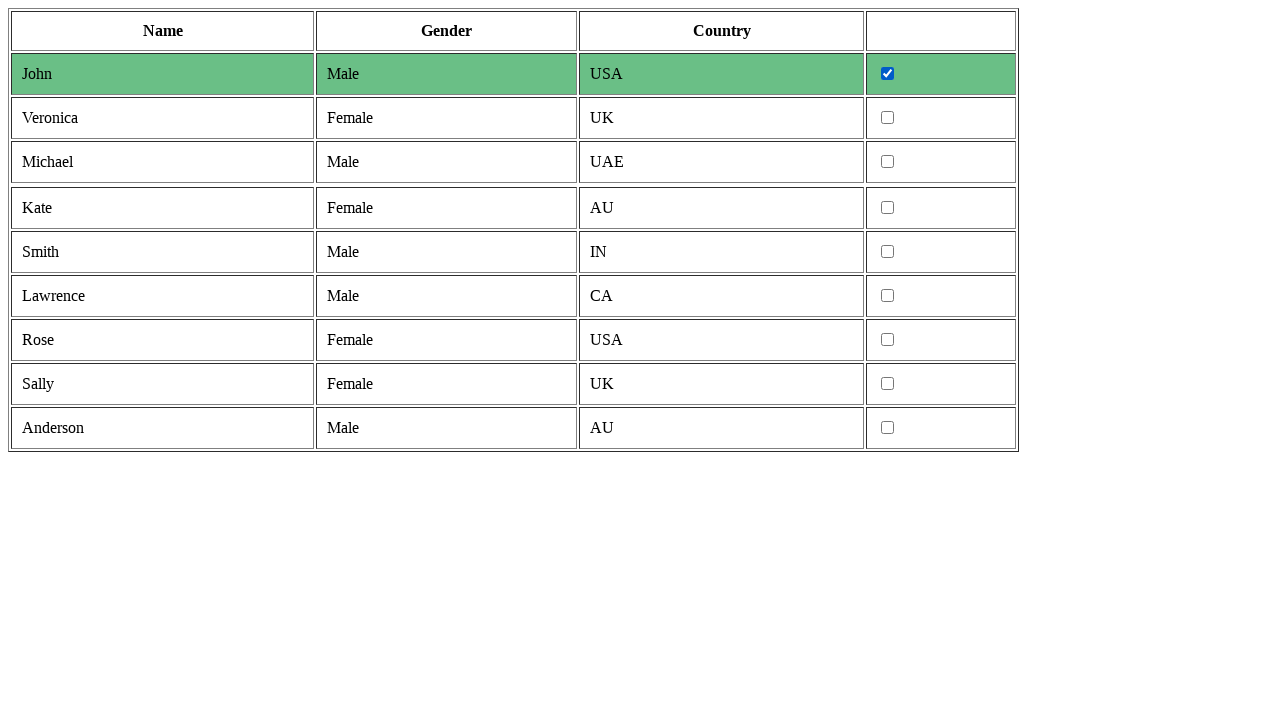

Located cells in row 3
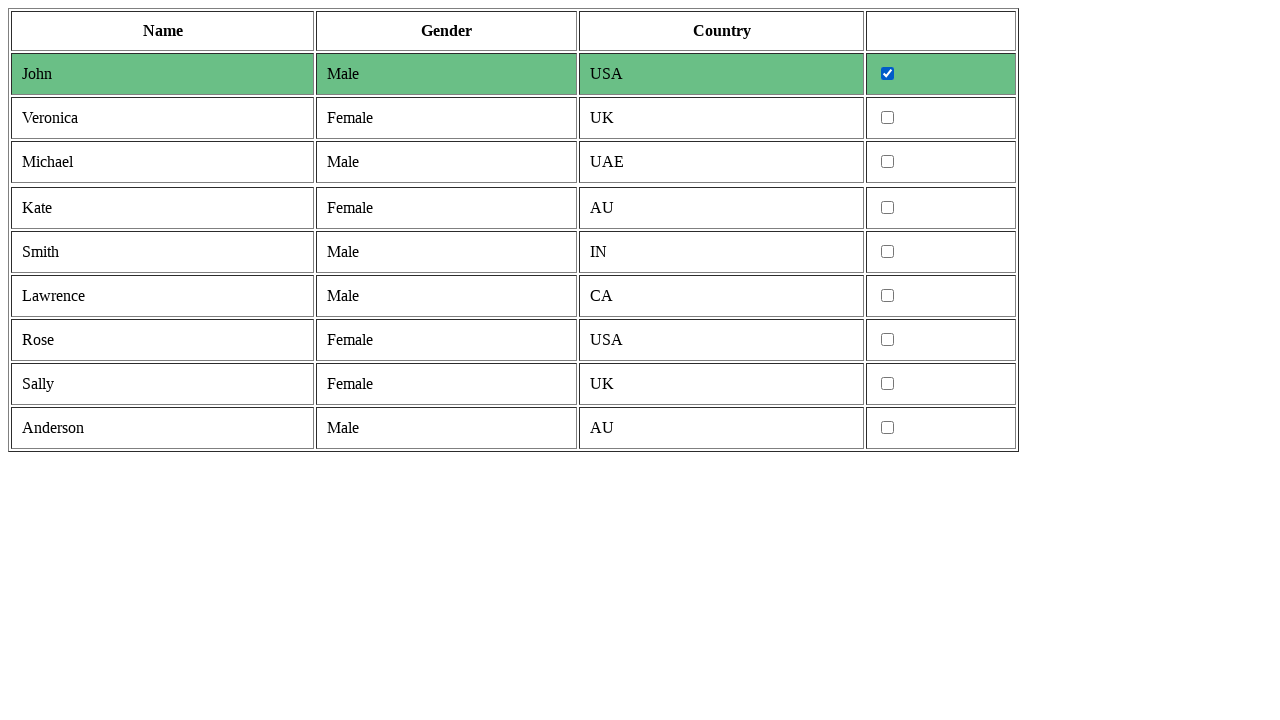

Located gender cell in row 3
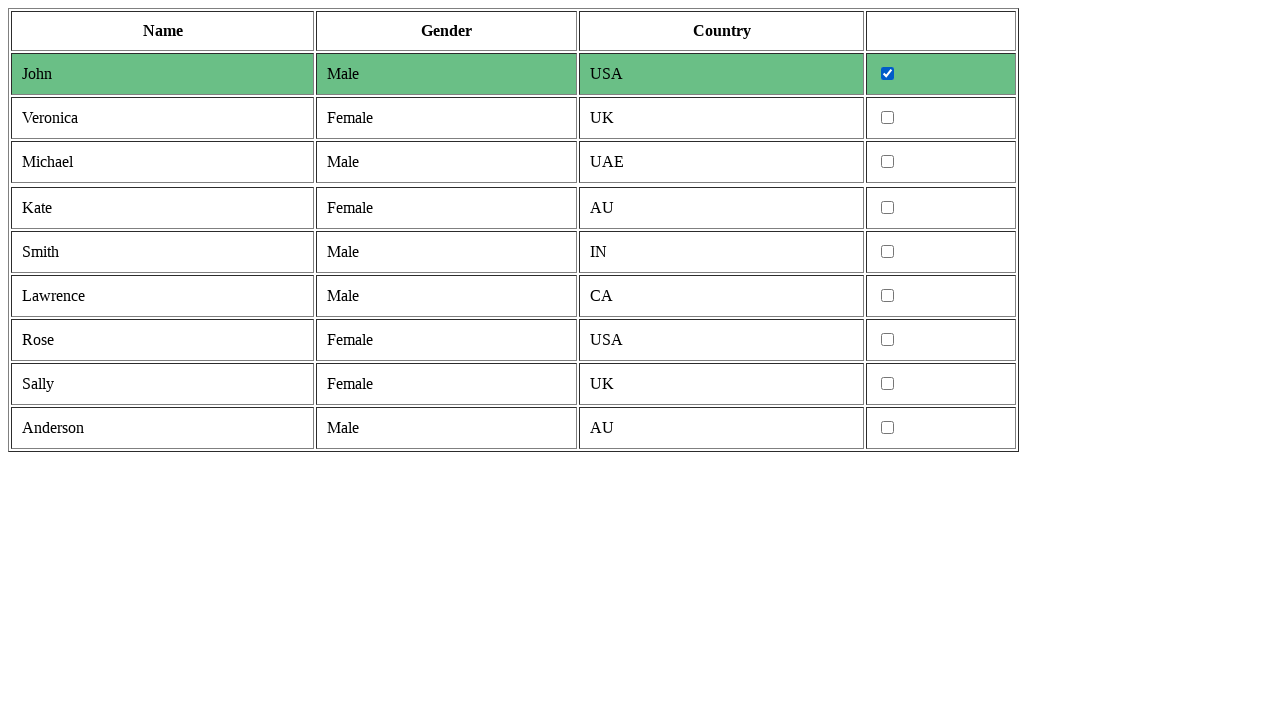

Row 3 matches gender 'male'
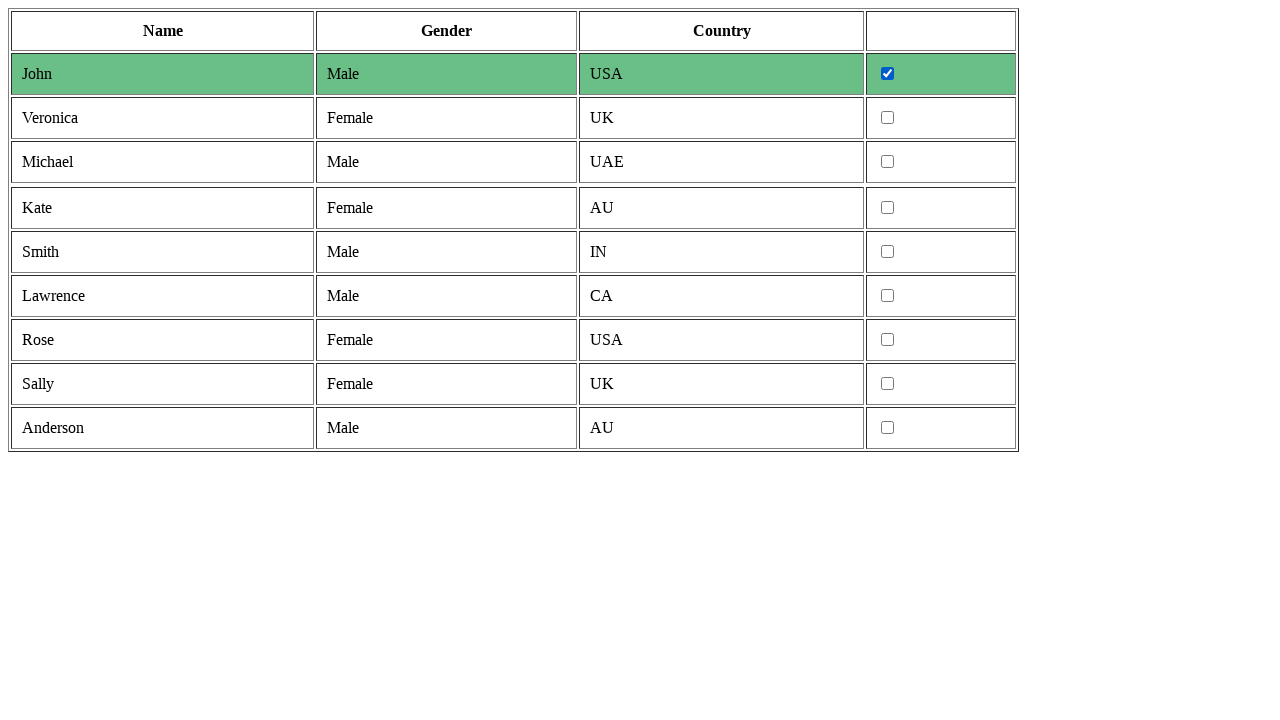

Located checkbox in row 3
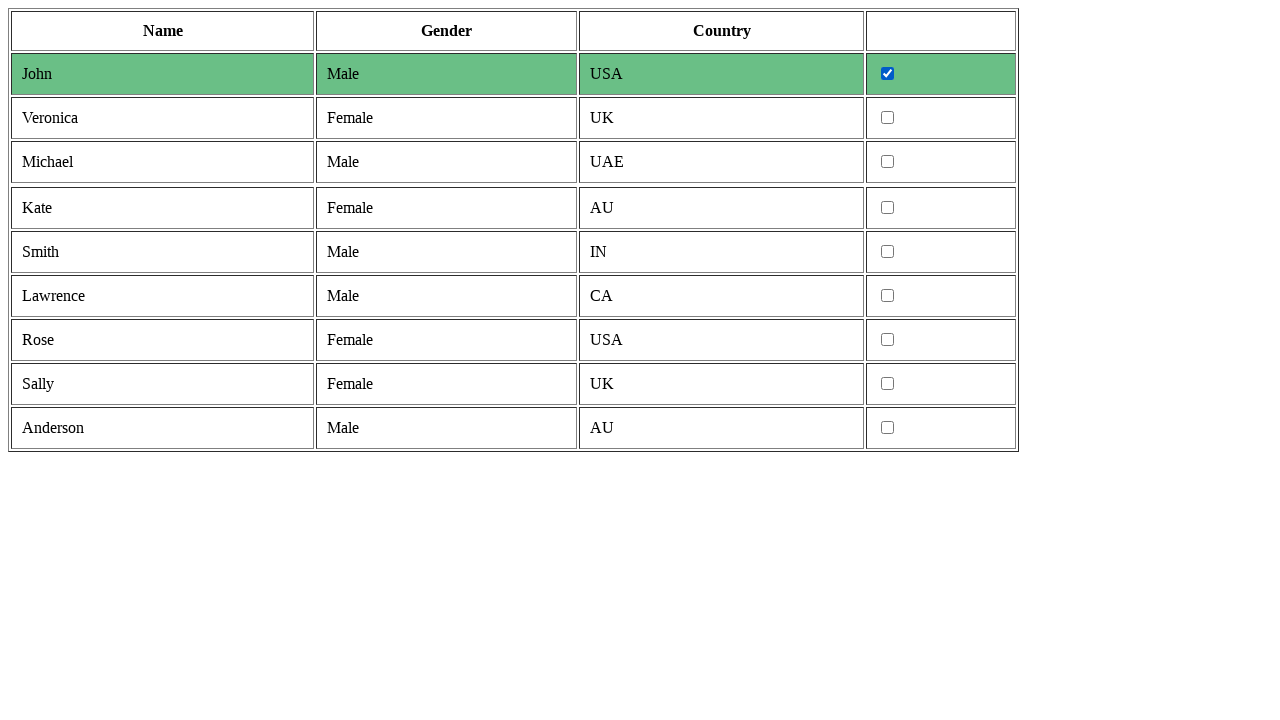

Clicked checkbox for male row 3 at (888, 162) on tr >> nth=3 >> td >> nth=3 >> input
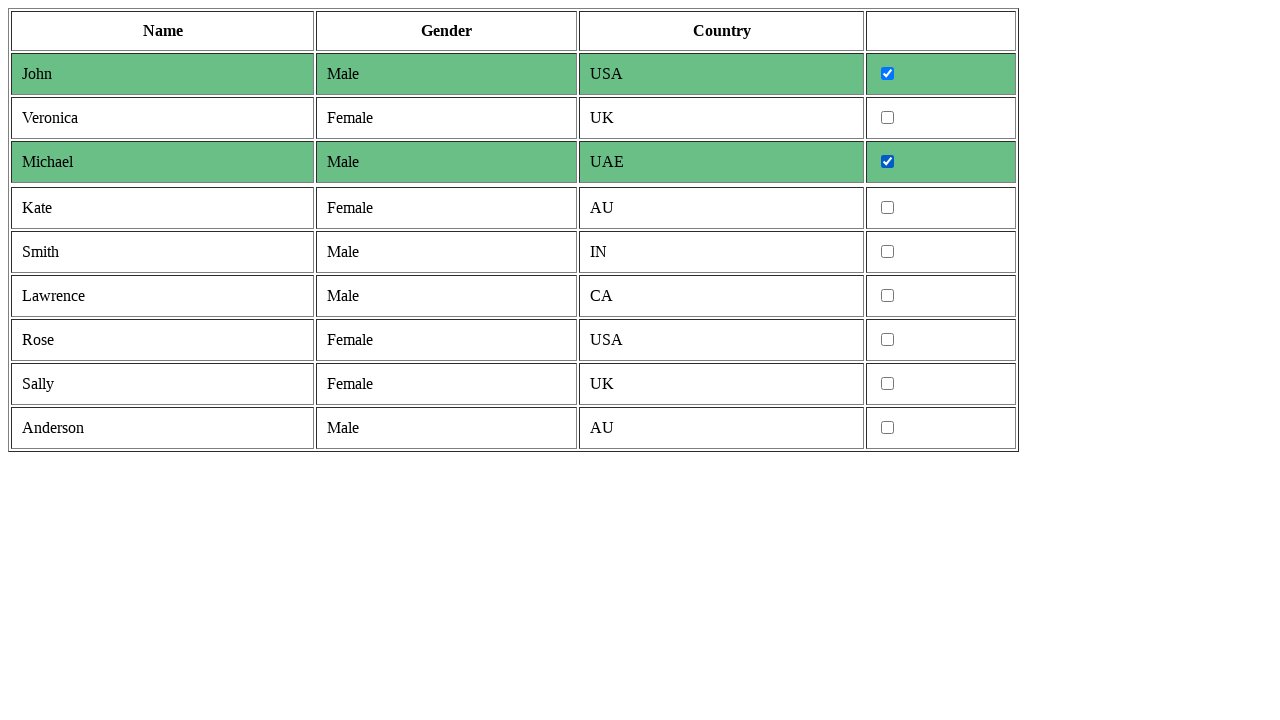

Selected row 4
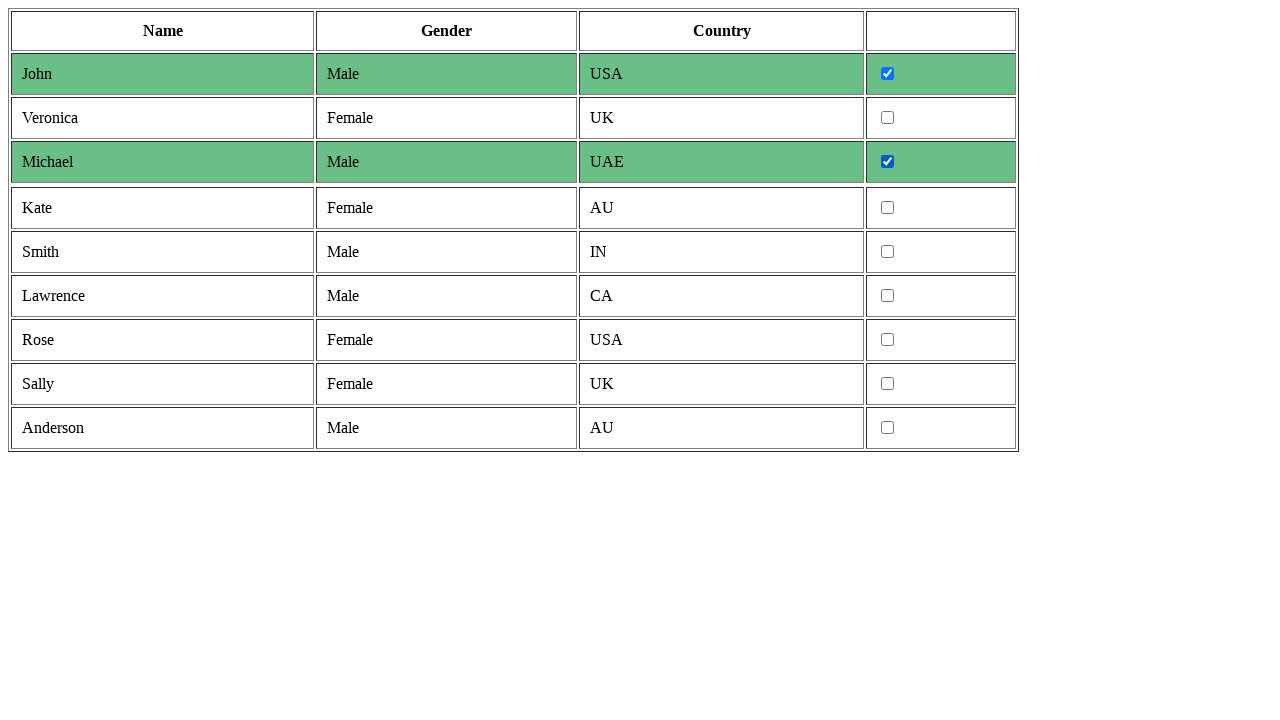

Located cells in row 4
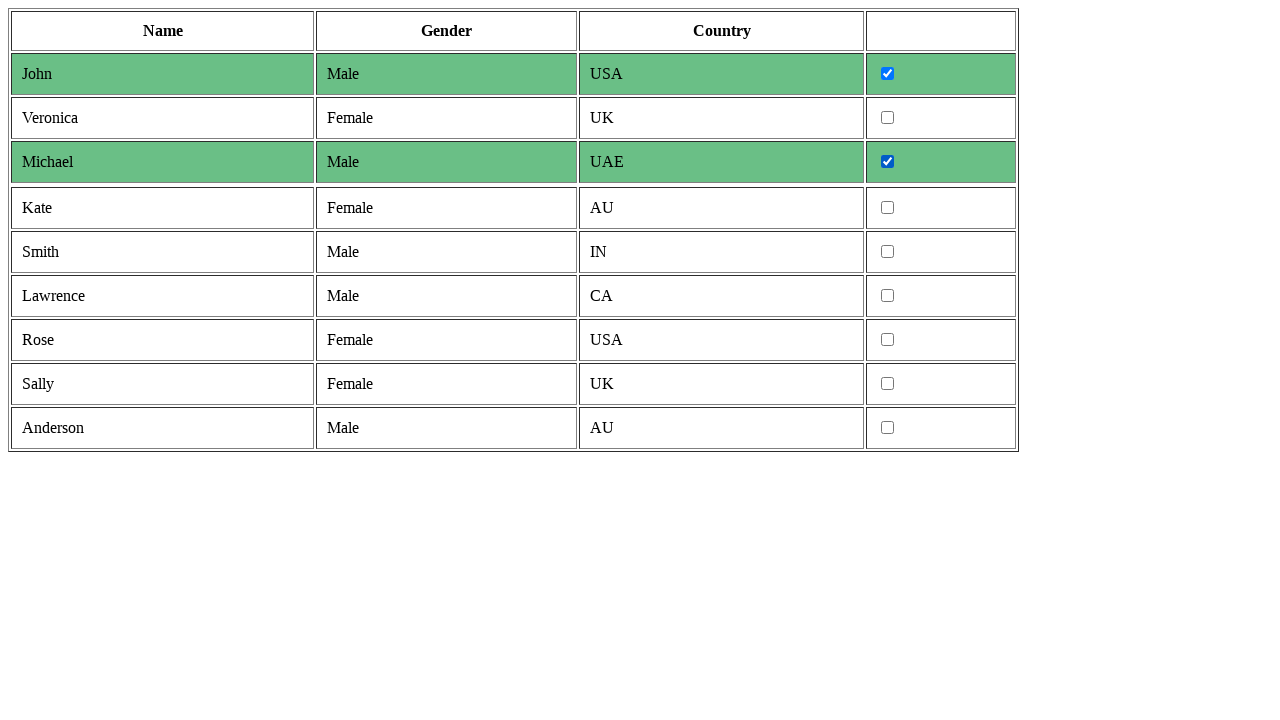

Selected row 5
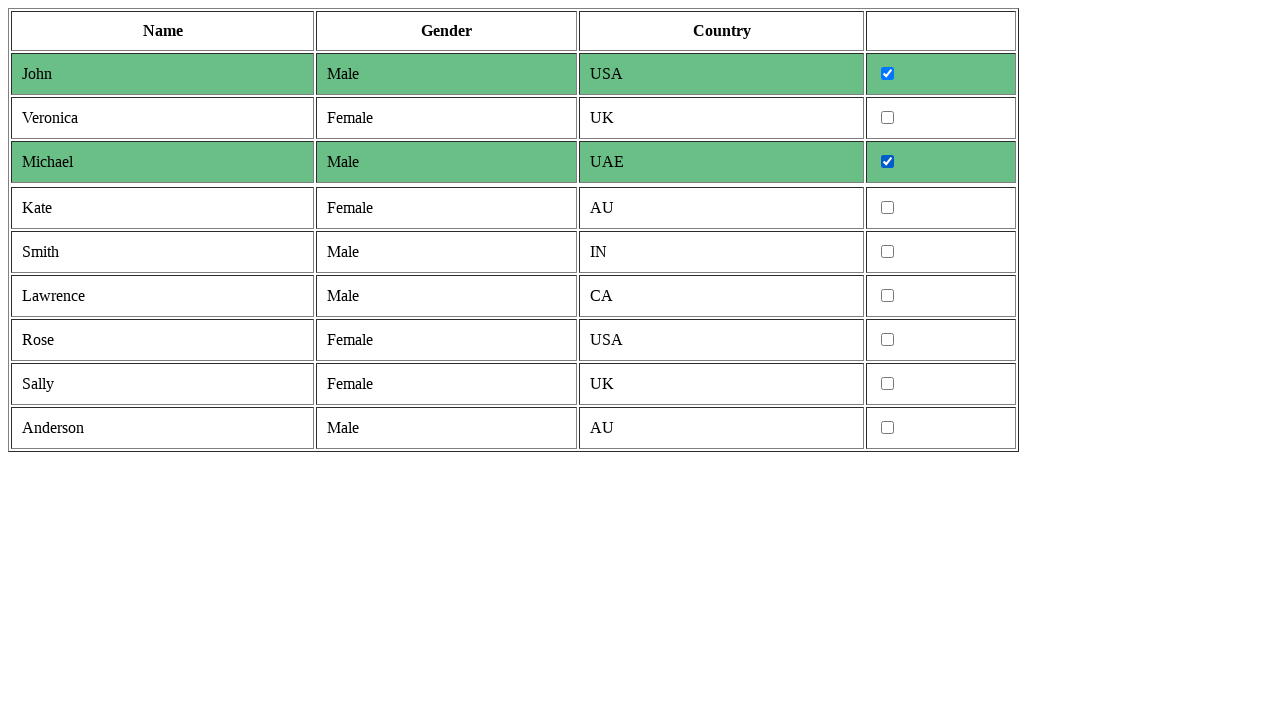

Located cells in row 5
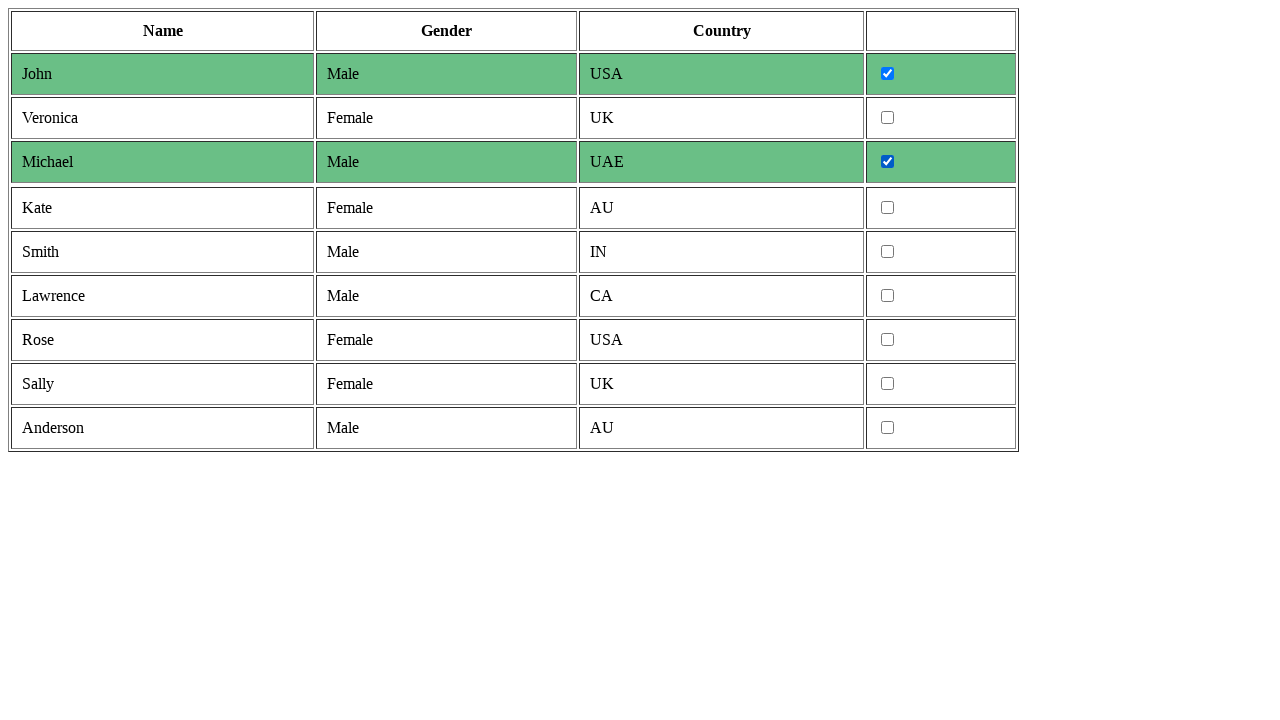

Located gender cell in row 5
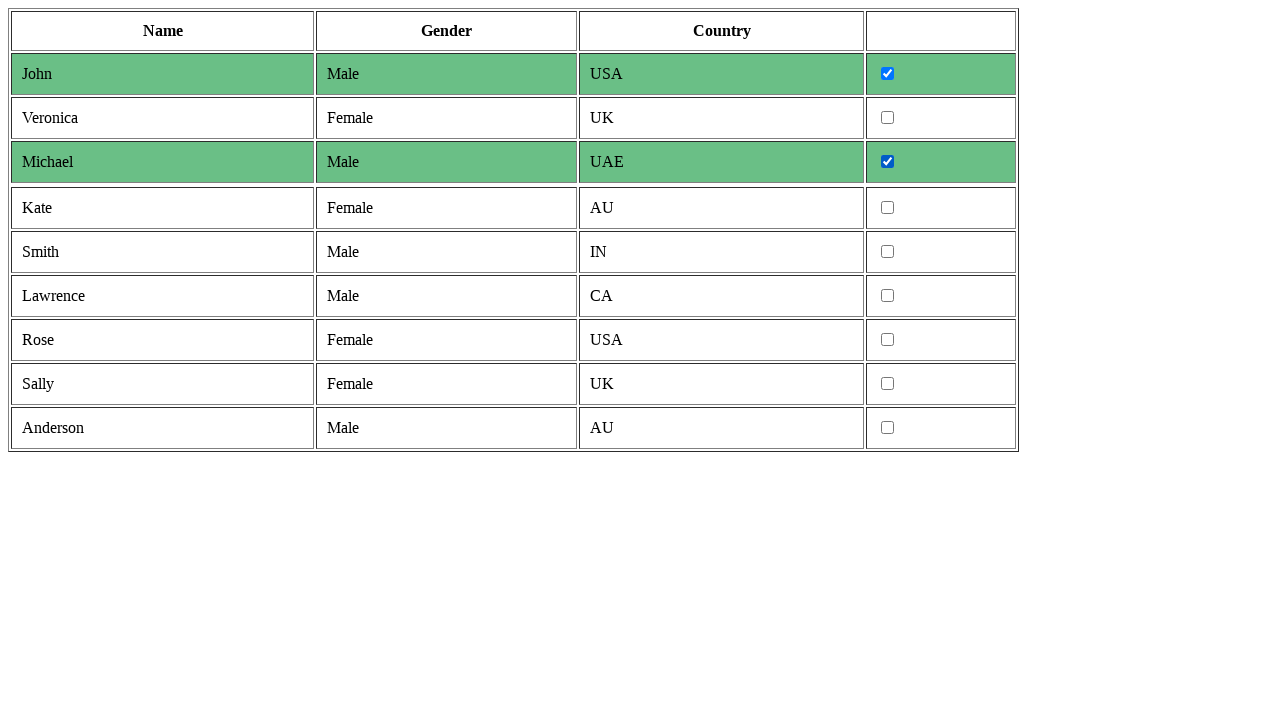

Selected row 6
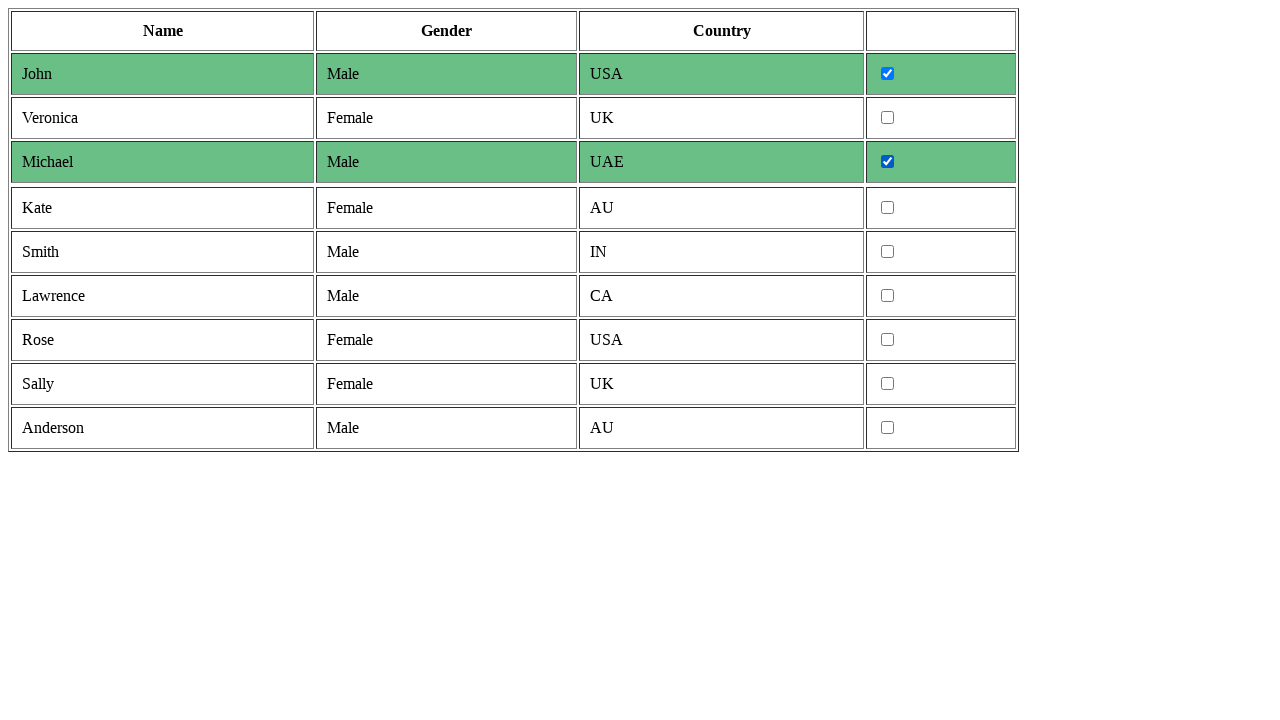

Located cells in row 6
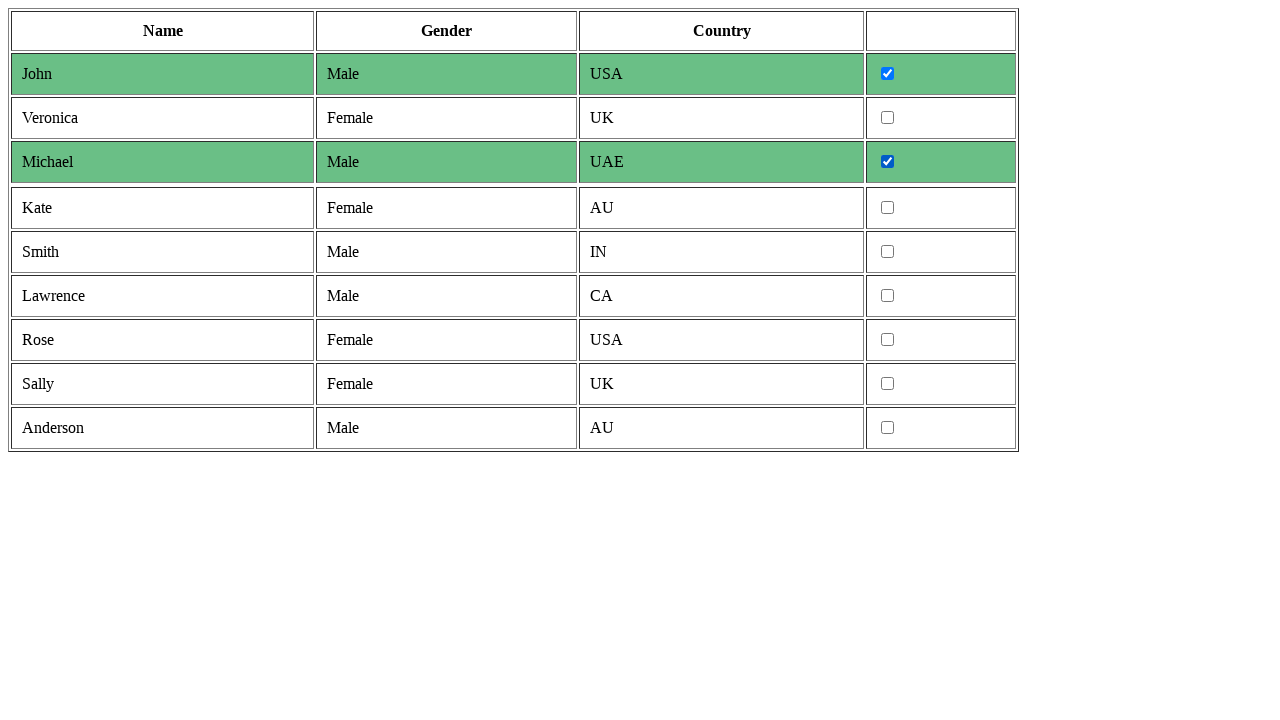

Located gender cell in row 6
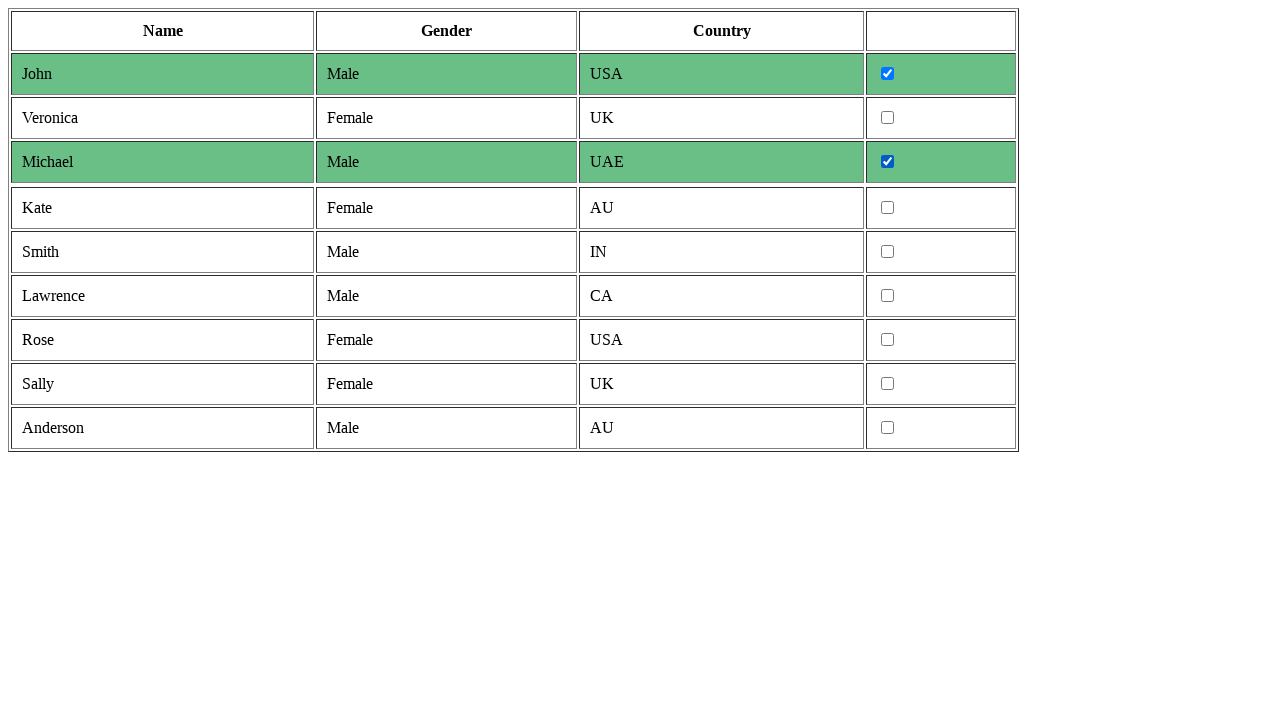

Row 6 matches gender 'male'
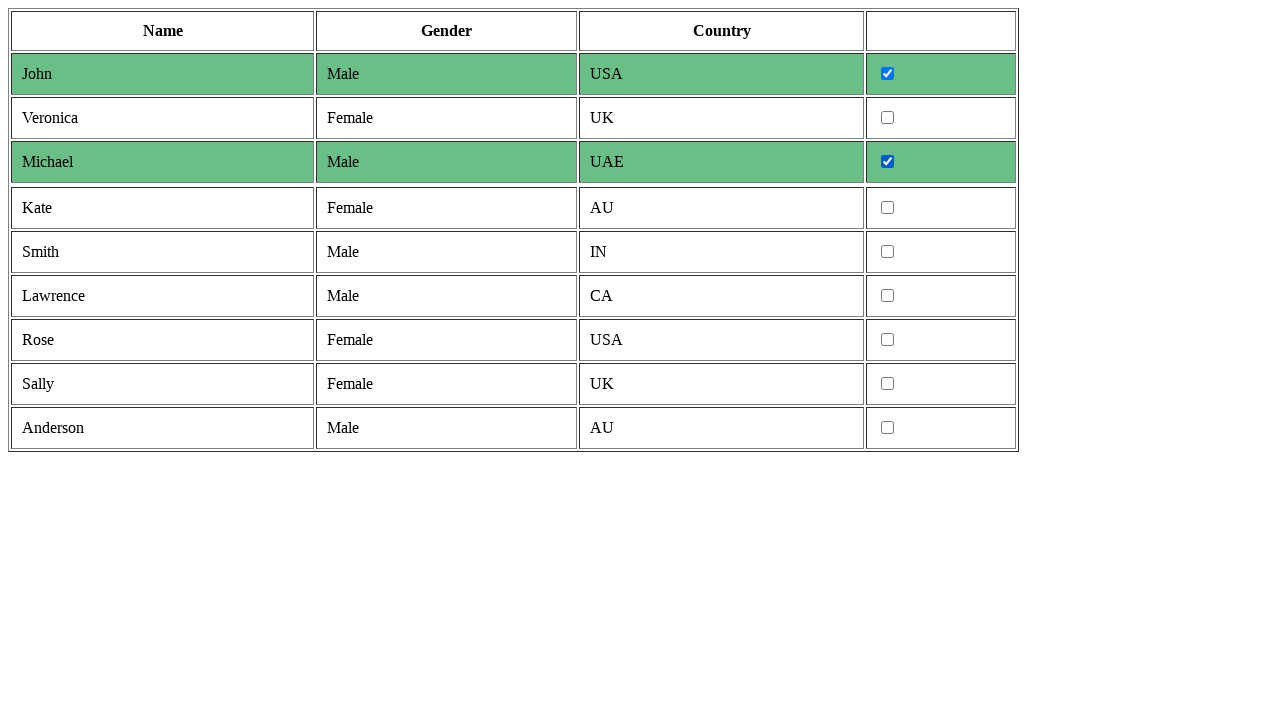

Located checkbox in row 6
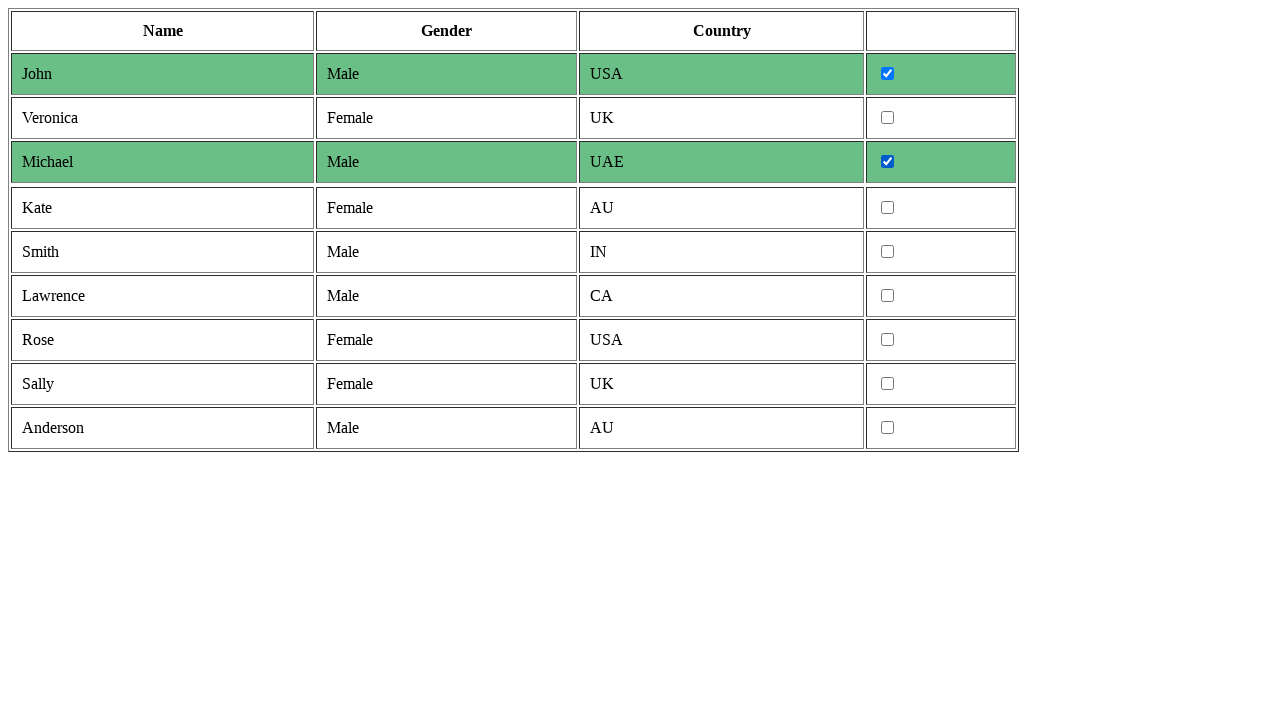

Clicked checkbox for male row 6 at (888, 252) on tr >> nth=6 >> td >> nth=3 >> input
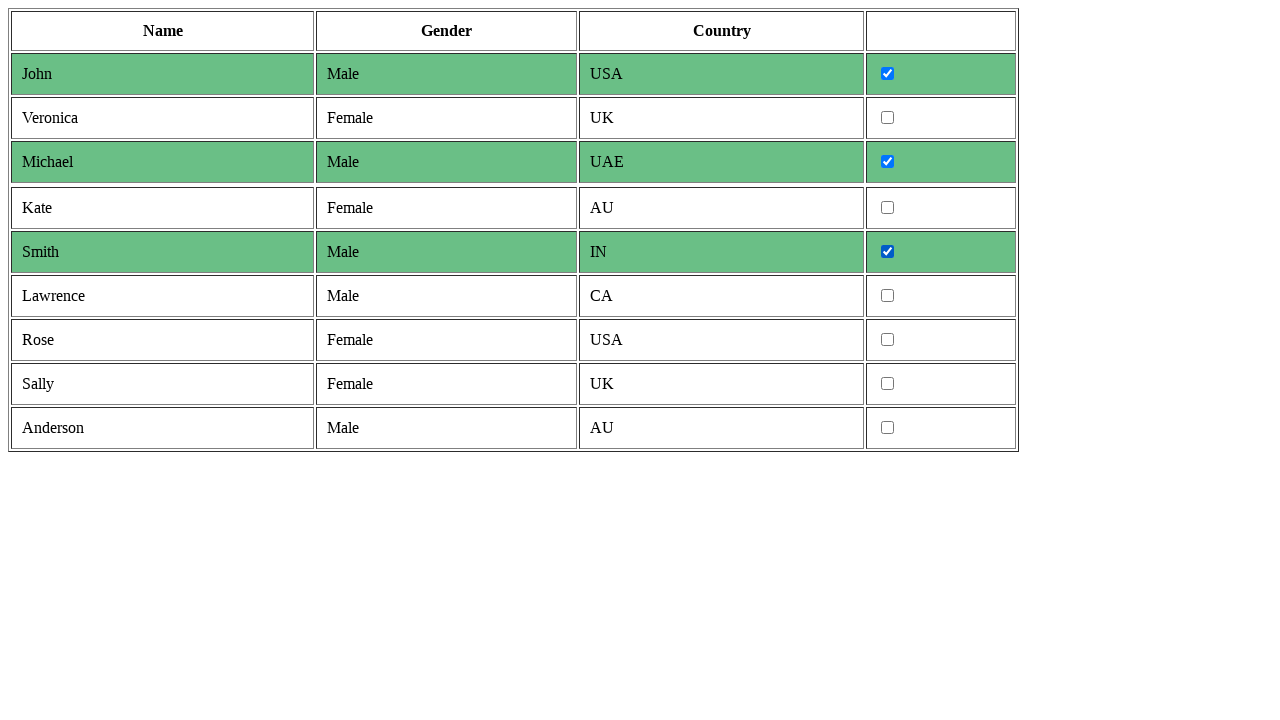

Selected row 7
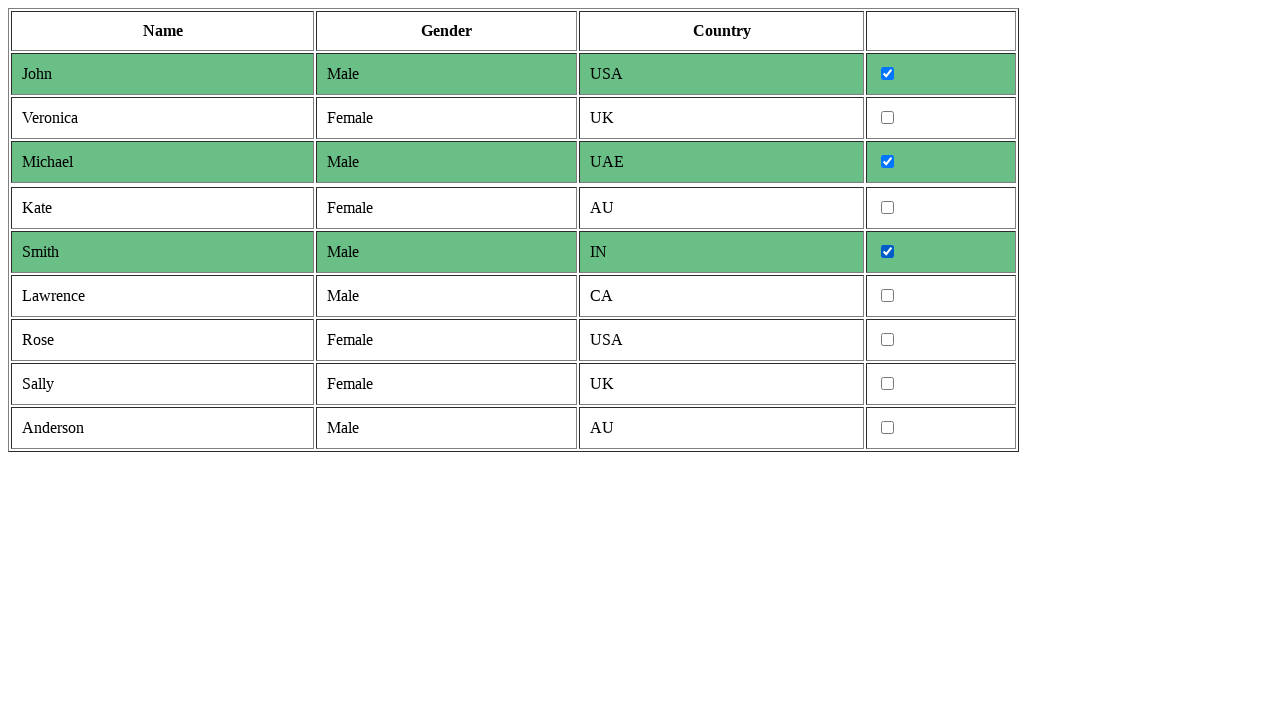

Located cells in row 7
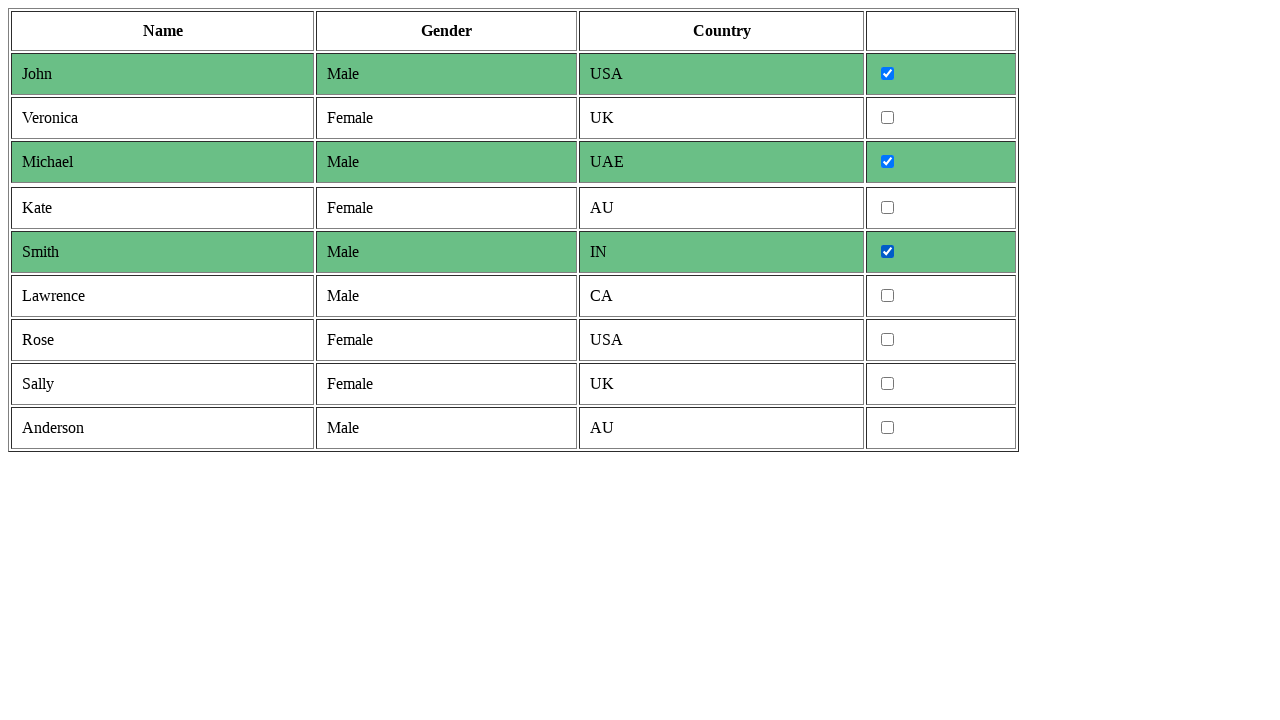

Located gender cell in row 7
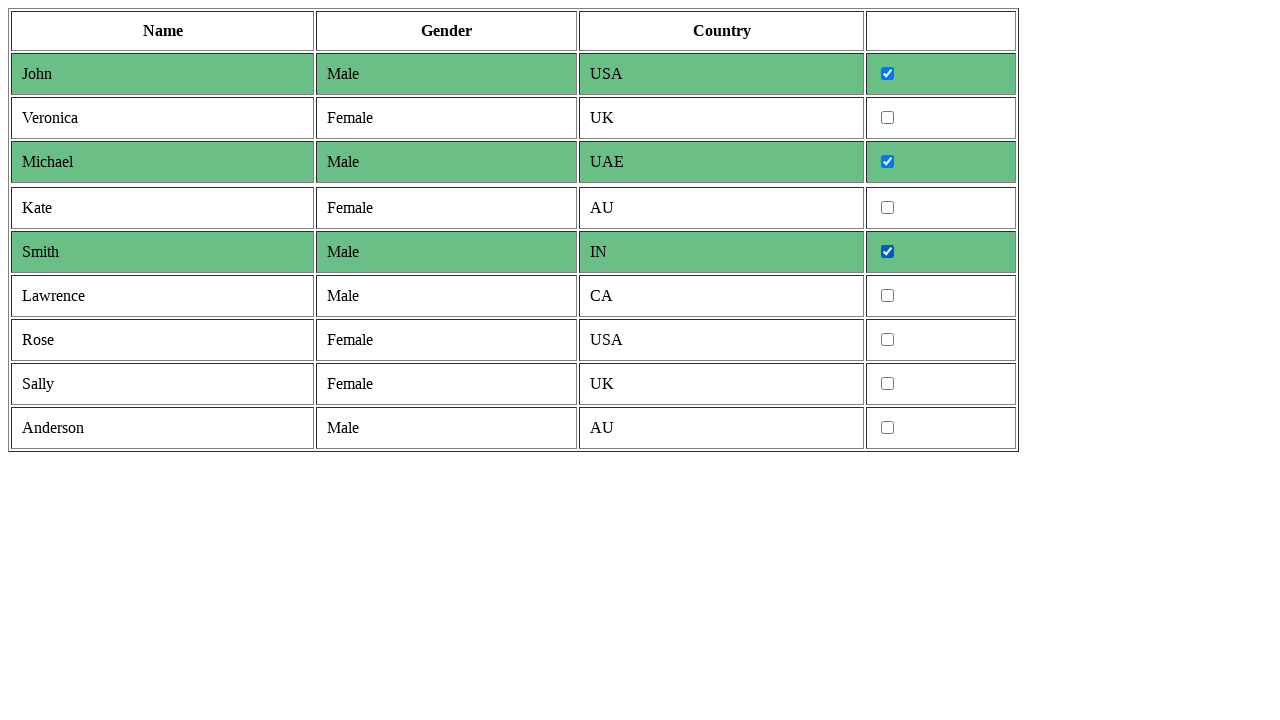

Row 7 matches gender 'male'
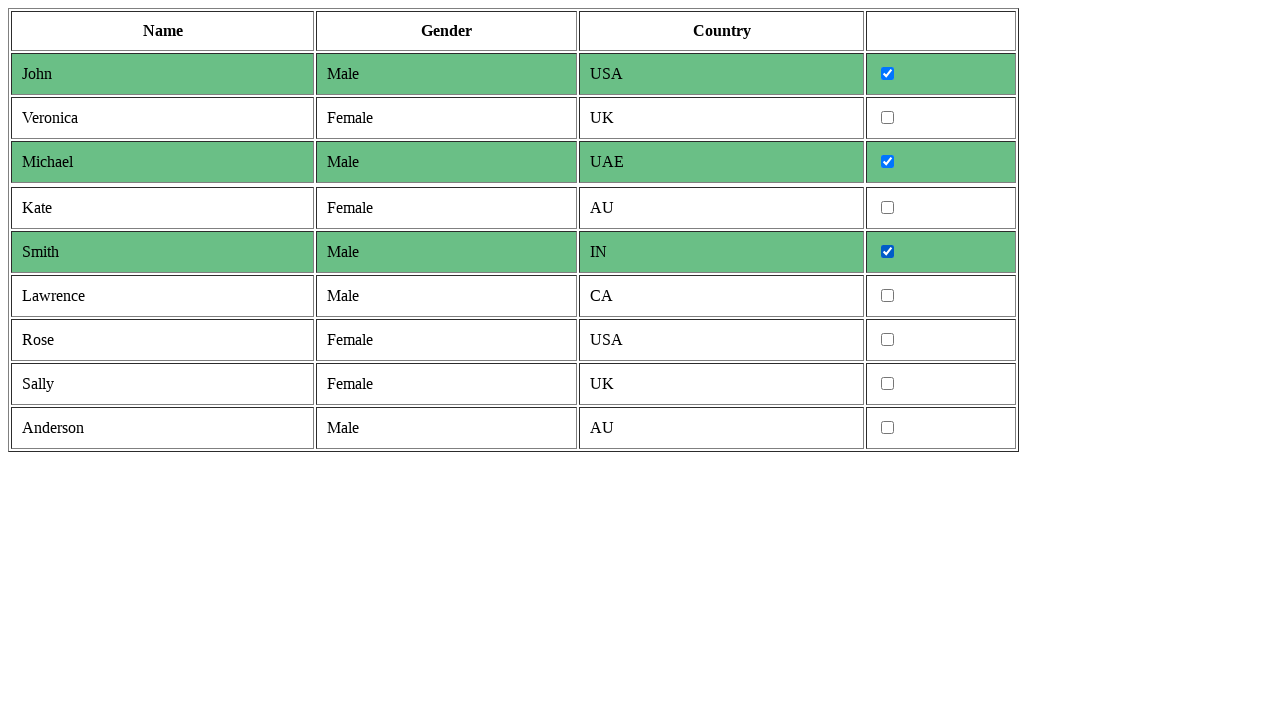

Located checkbox in row 7
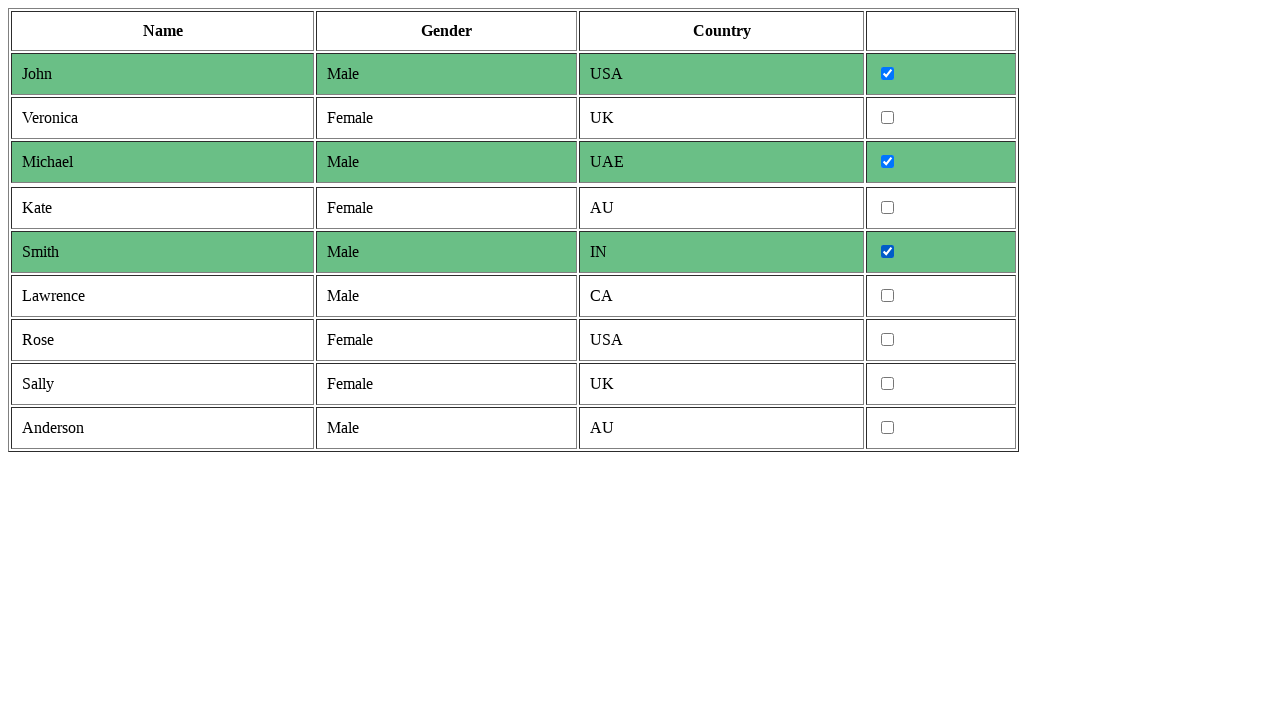

Clicked checkbox for male row 7 at (888, 296) on tr >> nth=7 >> td >> nth=3 >> input
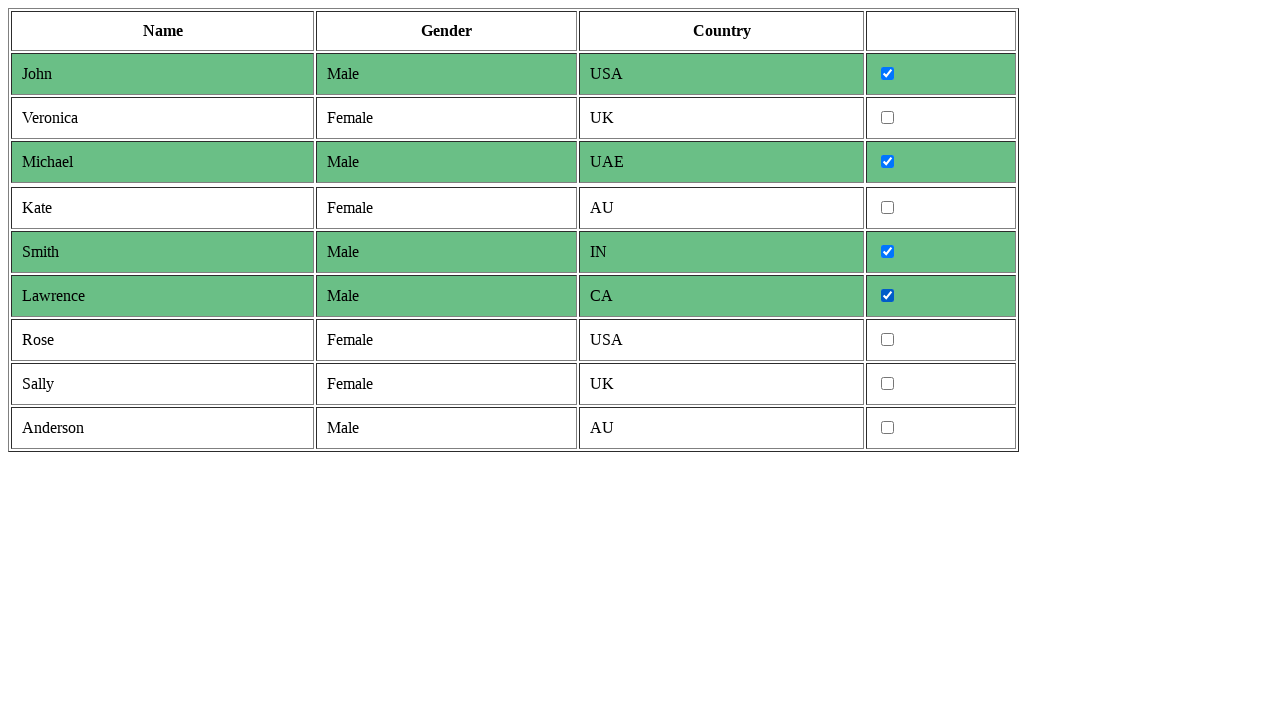

Selected row 8
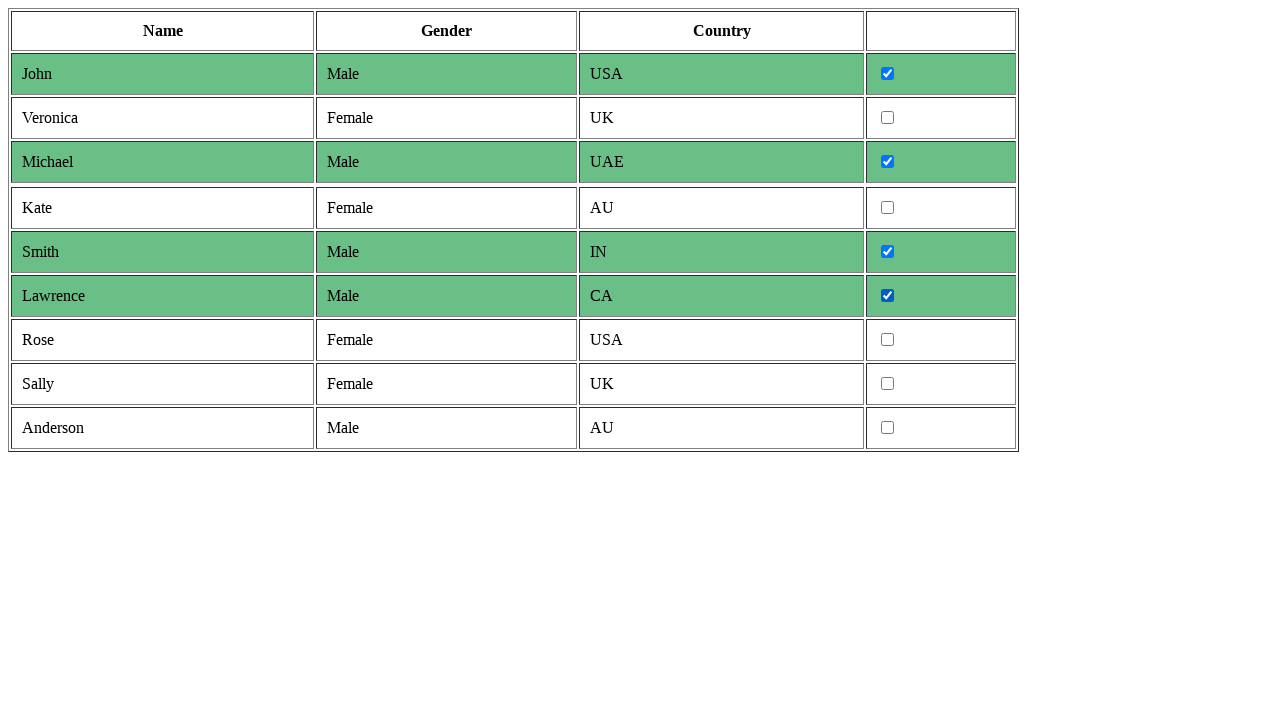

Located cells in row 8
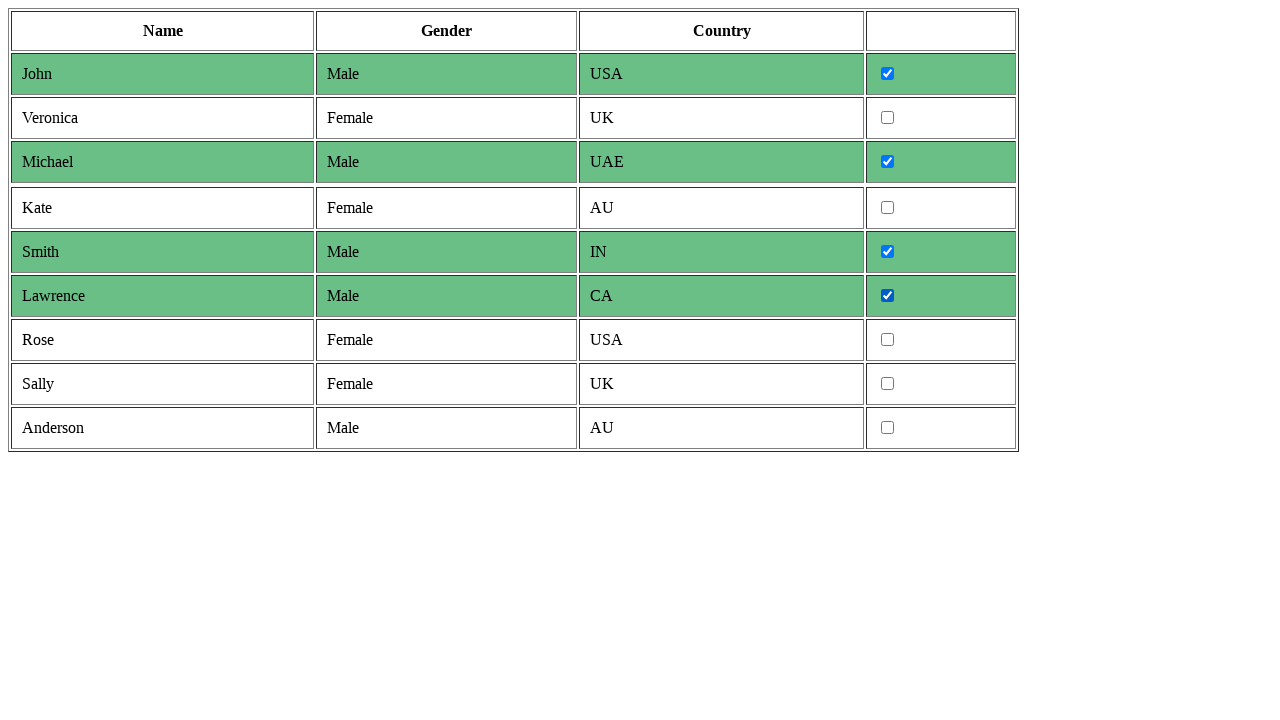

Located gender cell in row 8
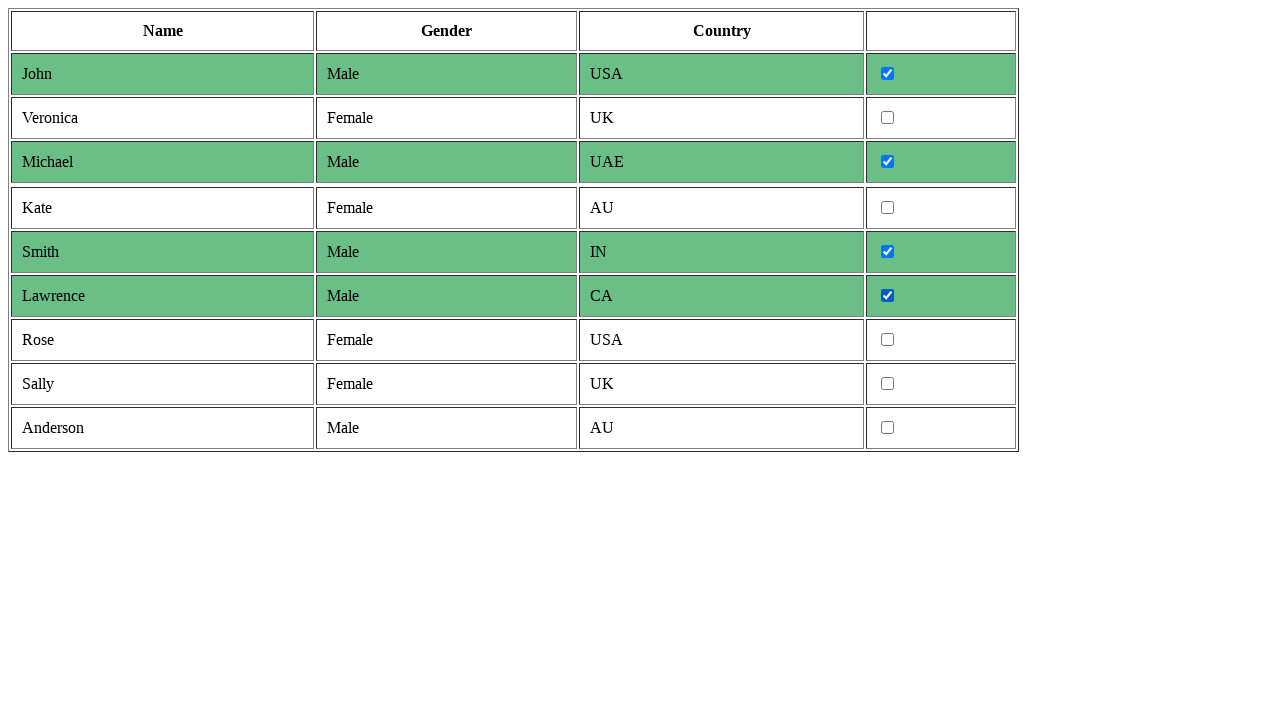

Selected row 9
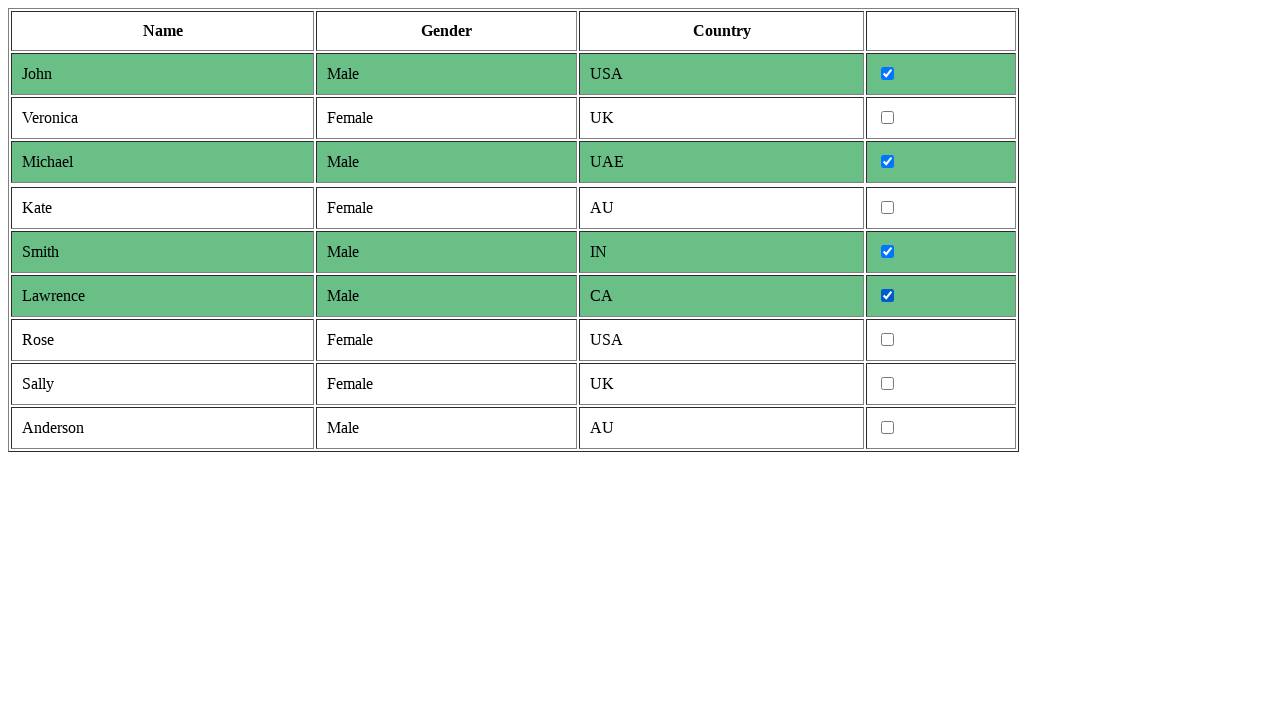

Located cells in row 9
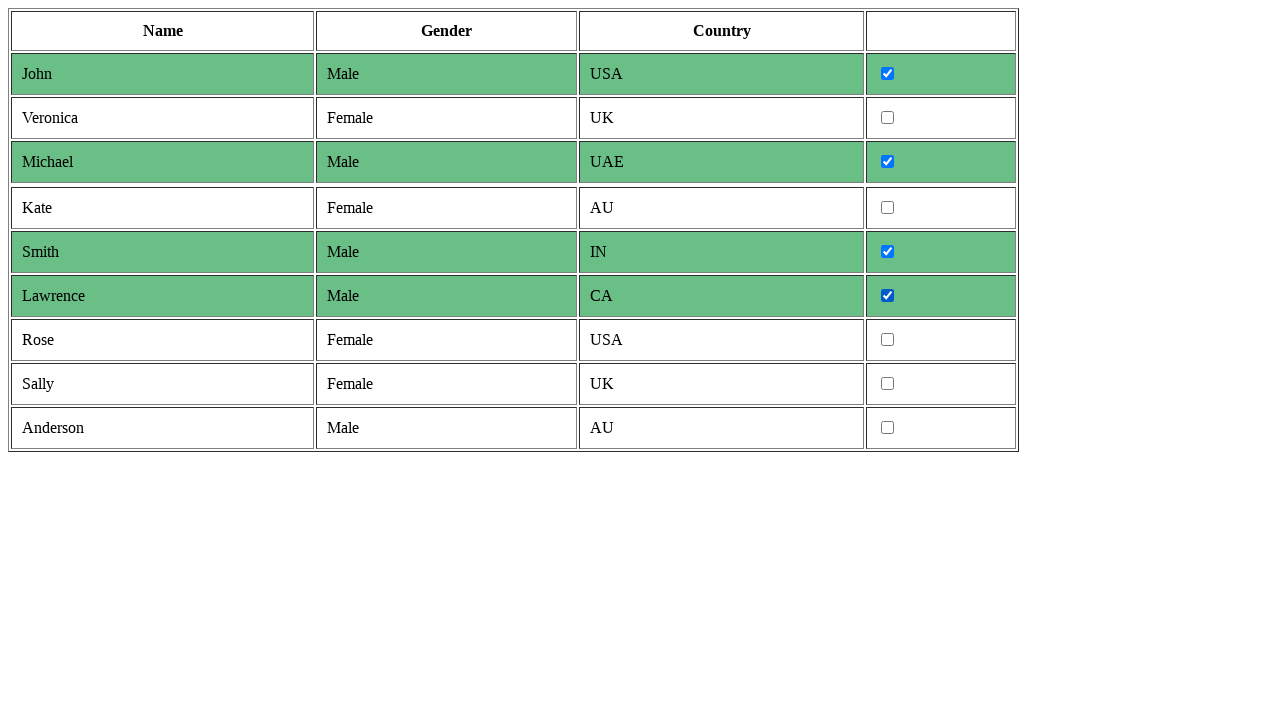

Located gender cell in row 9
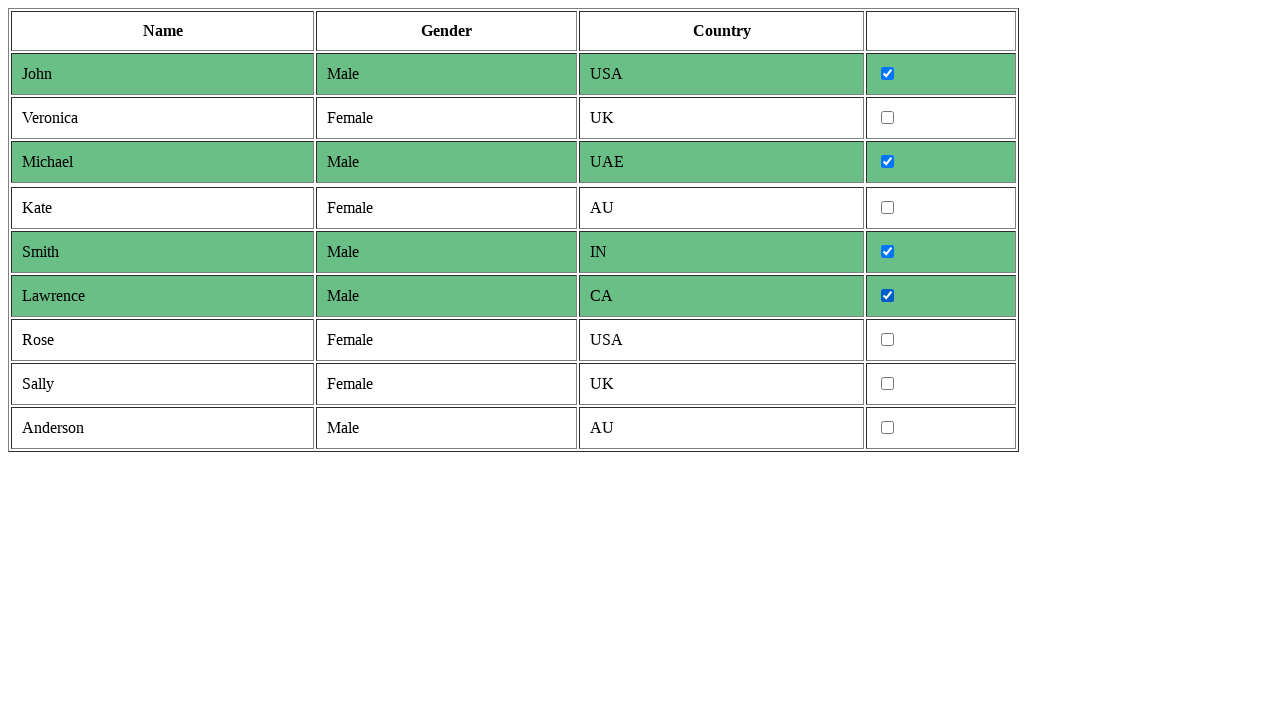

Selected row 10
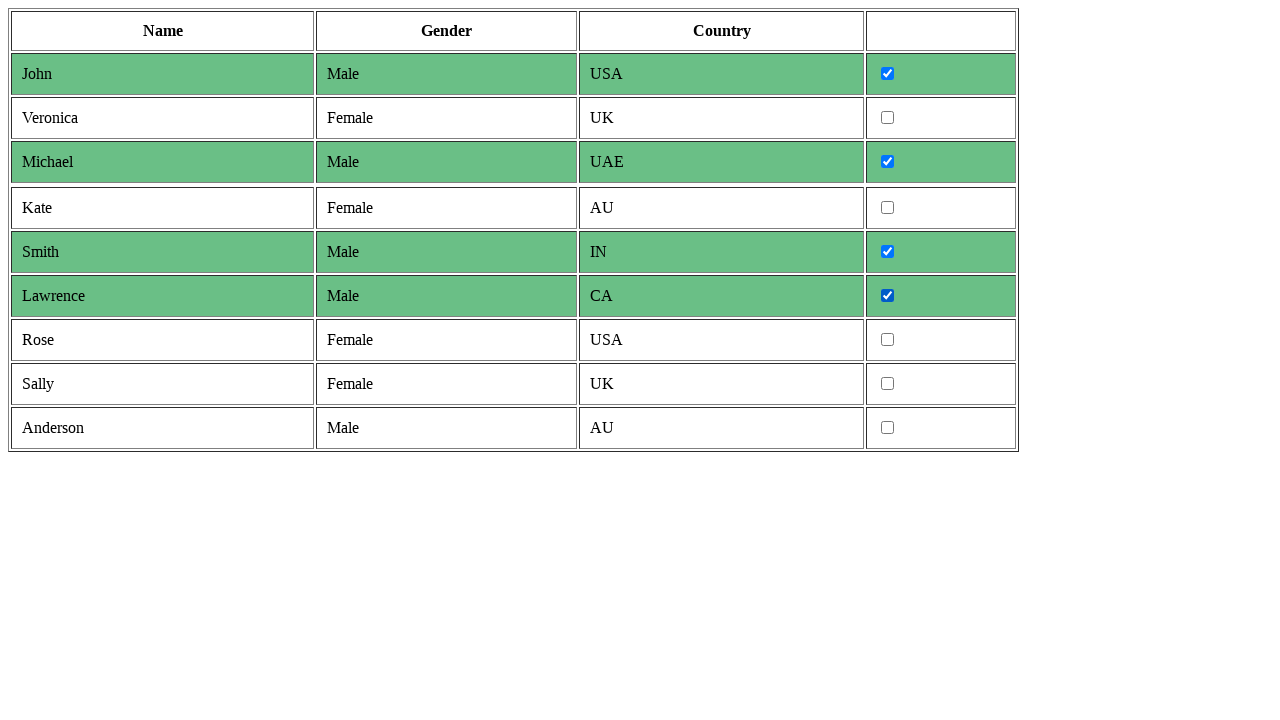

Located cells in row 10
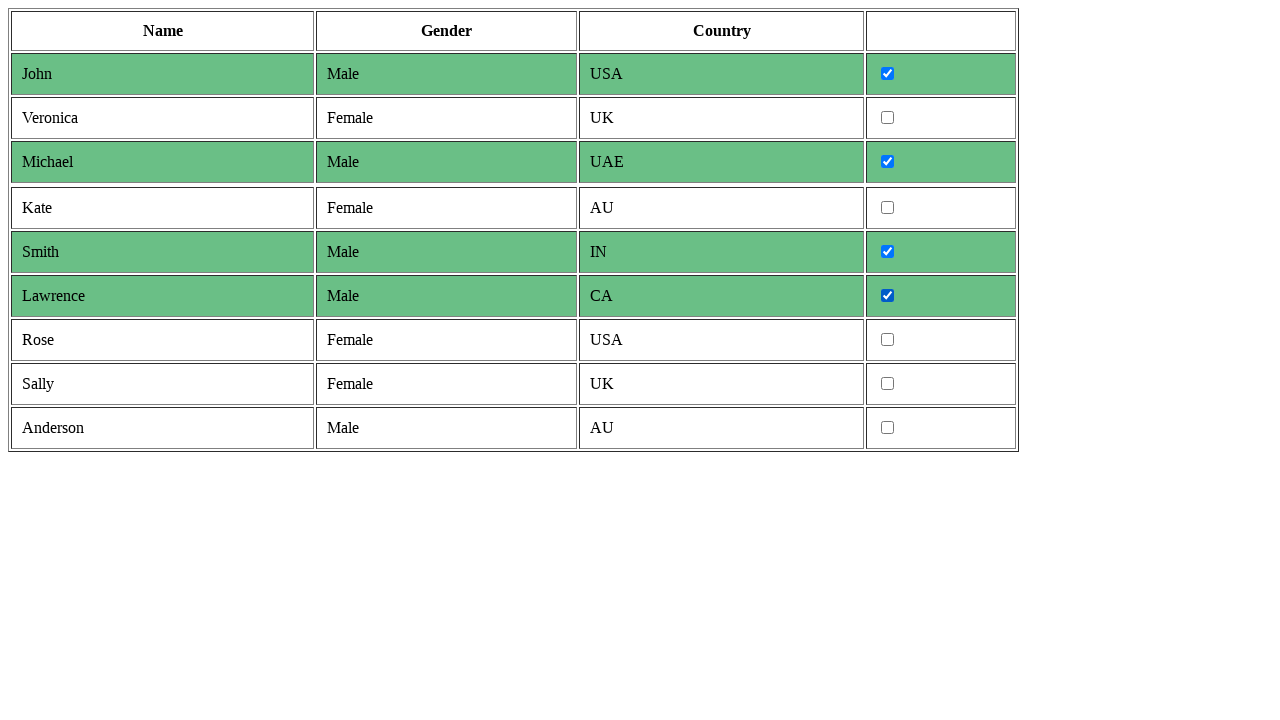

Located gender cell in row 10
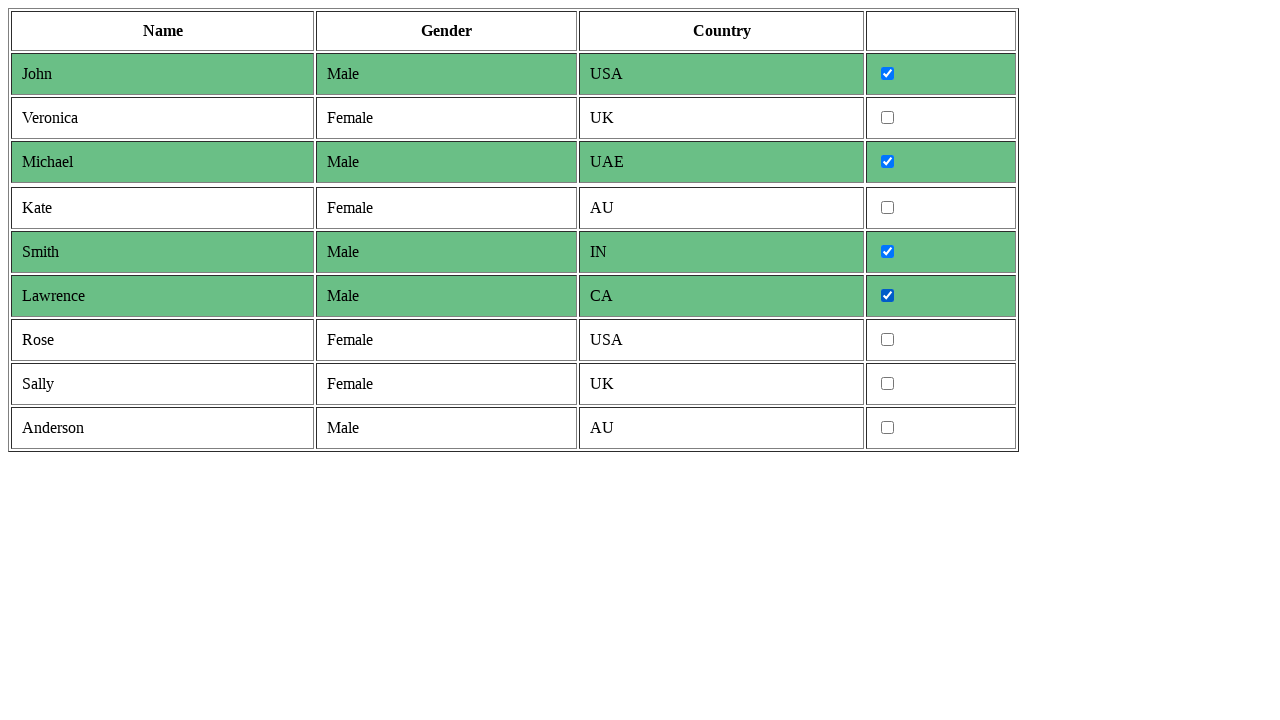

Row 10 matches gender 'male'
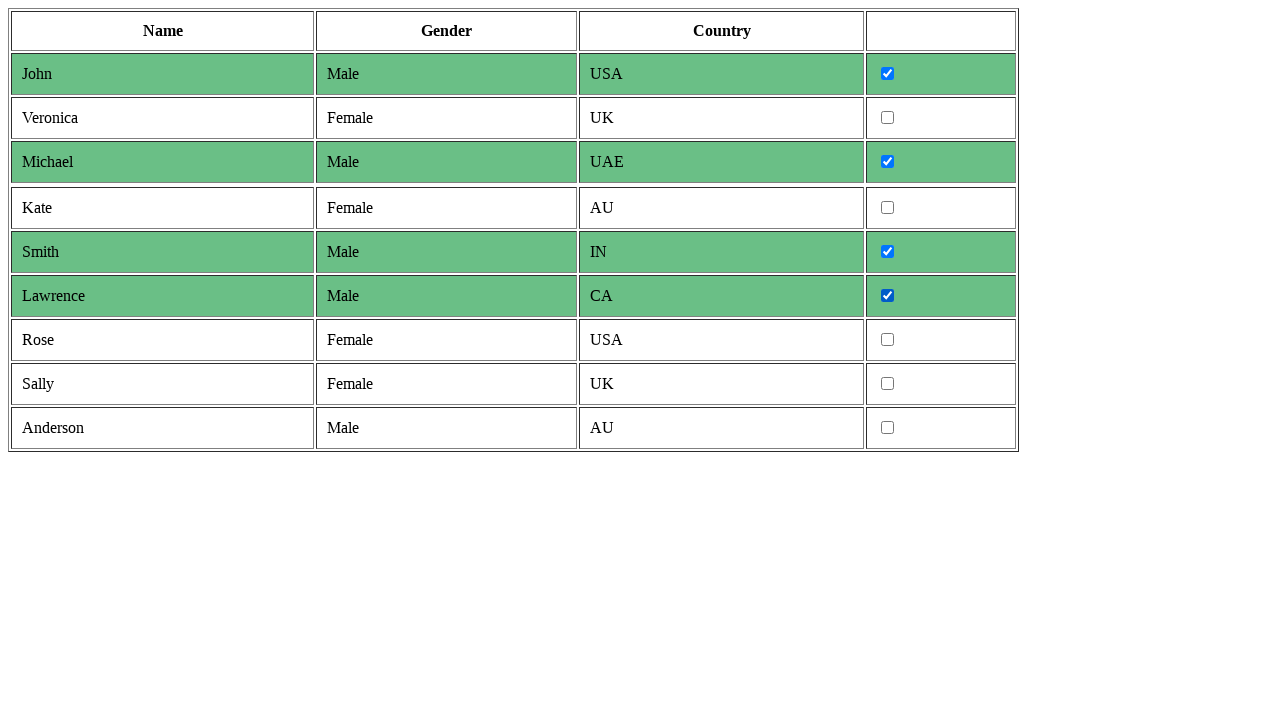

Located checkbox in row 10
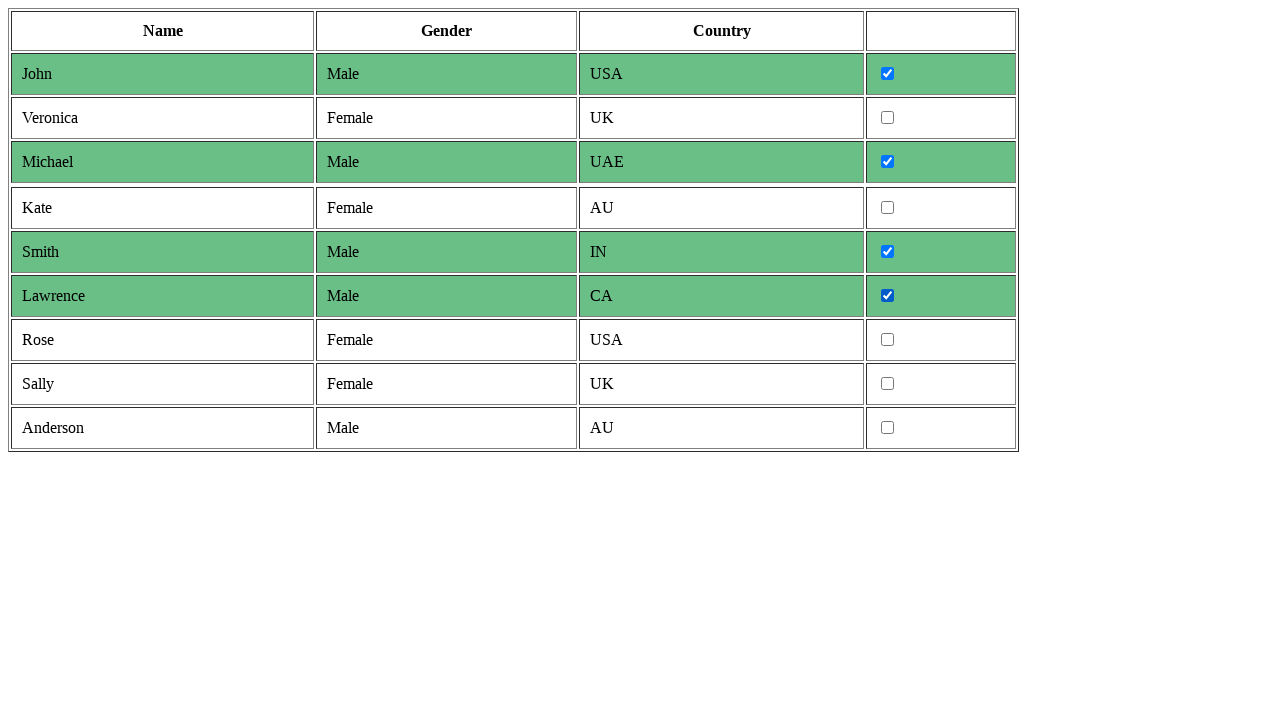

Clicked checkbox for male row 10 at (888, 428) on tr >> nth=10 >> td >> nth=3 >> input
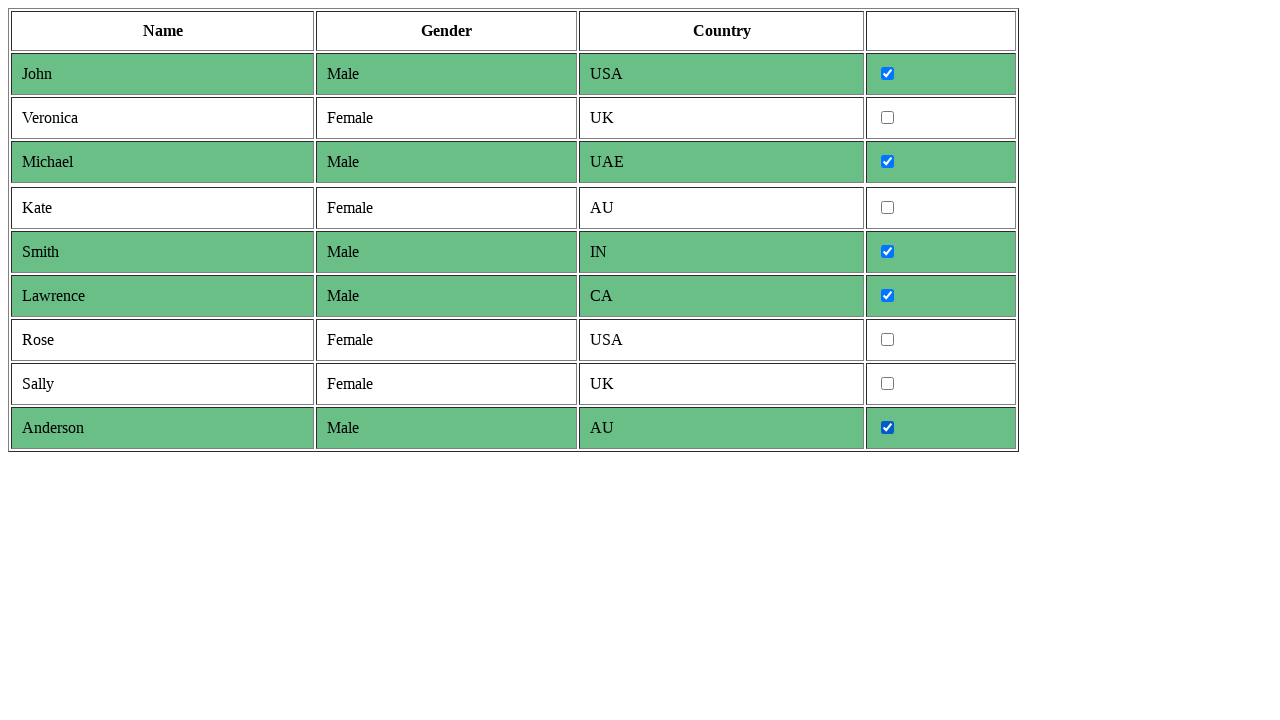

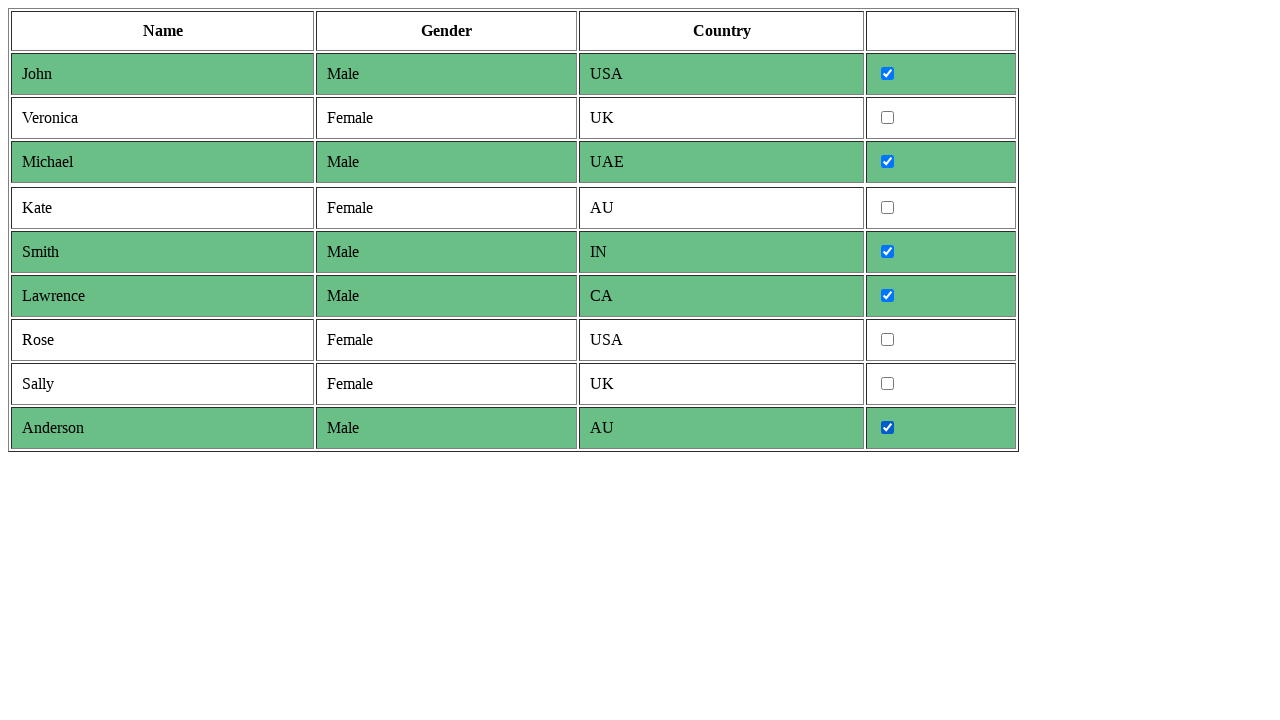